Navigates through a series of portfolio websites, visiting each one sequentially to verify they load correctly.

Starting URL: https://proyecto-cintianecol.web.app/

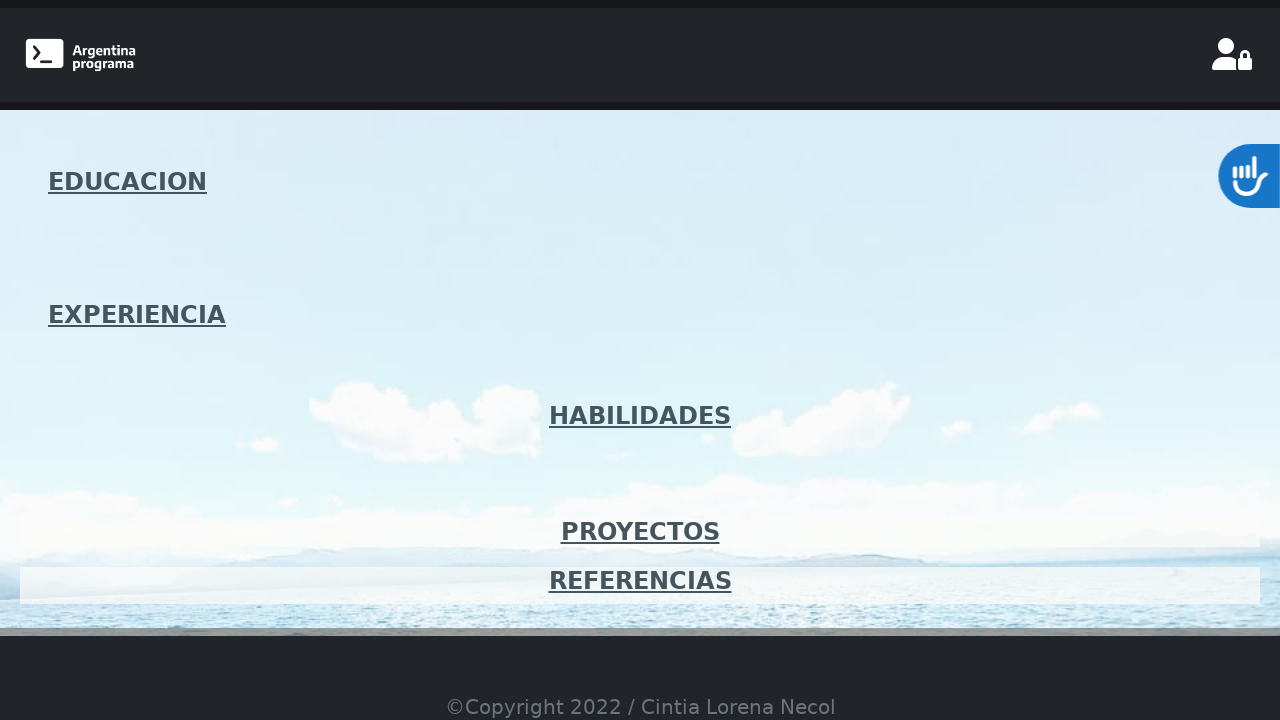

Initial page loaded with domcontentloaded state
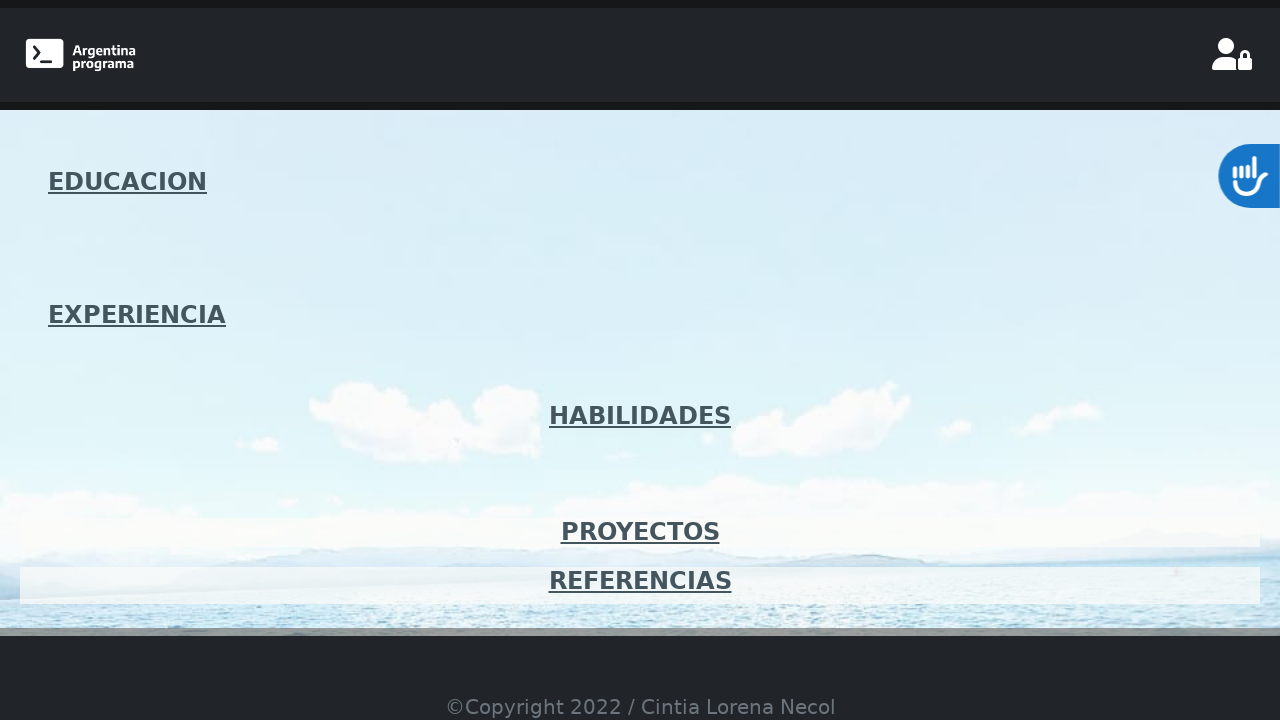

Navigated to portfolio: https://pov-portfolio.web.app/
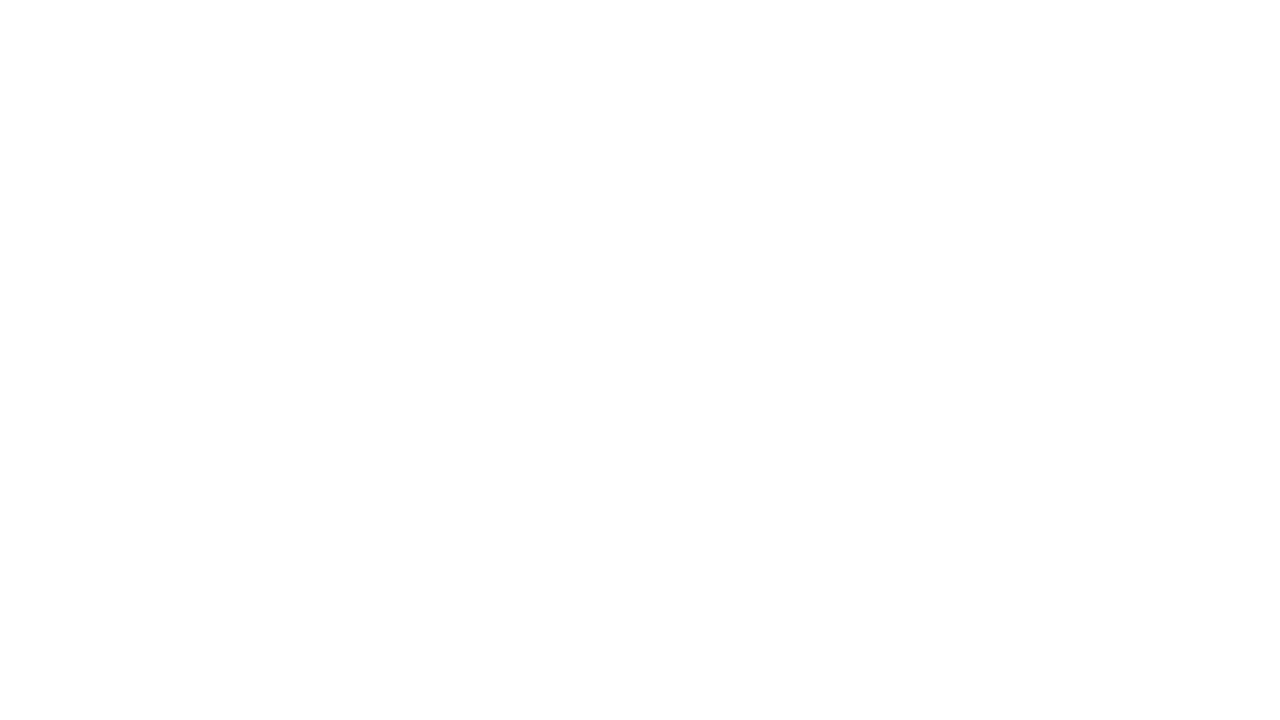

Portfolio page loaded successfully: https://pov-portfolio.web.app/
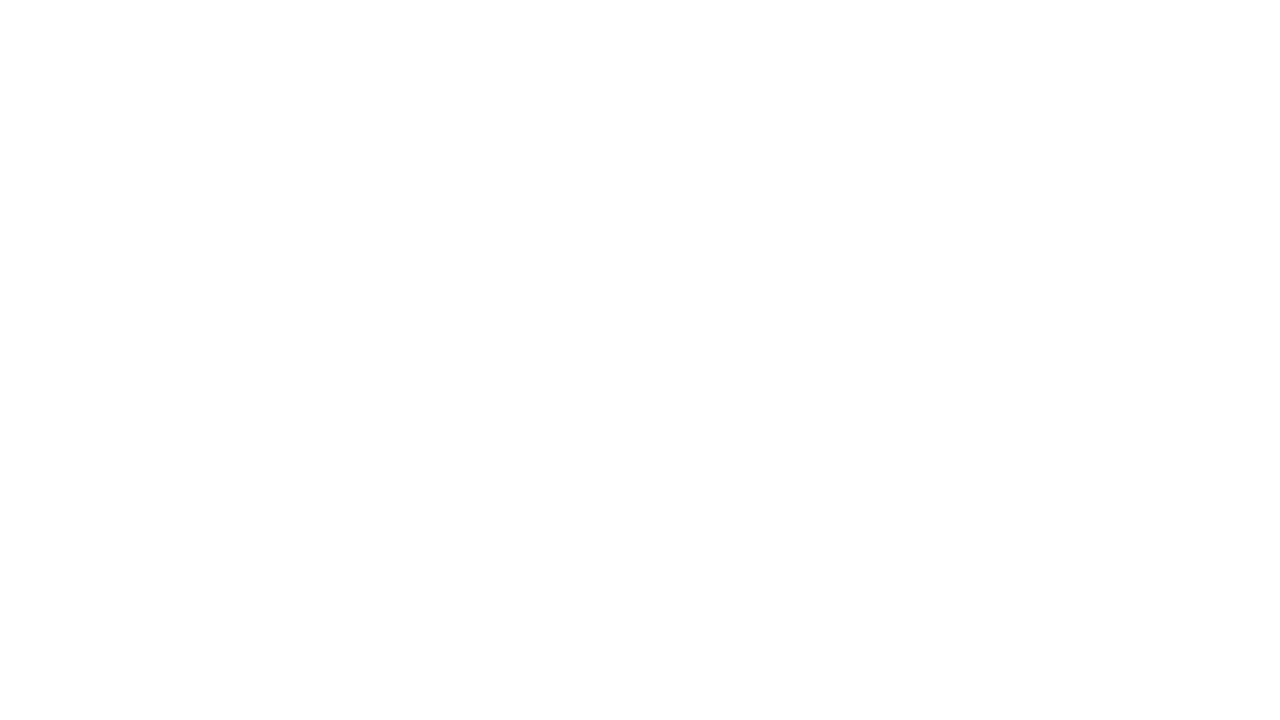

Navigated to portfolio: https://portfolio-karinsd.web.app/
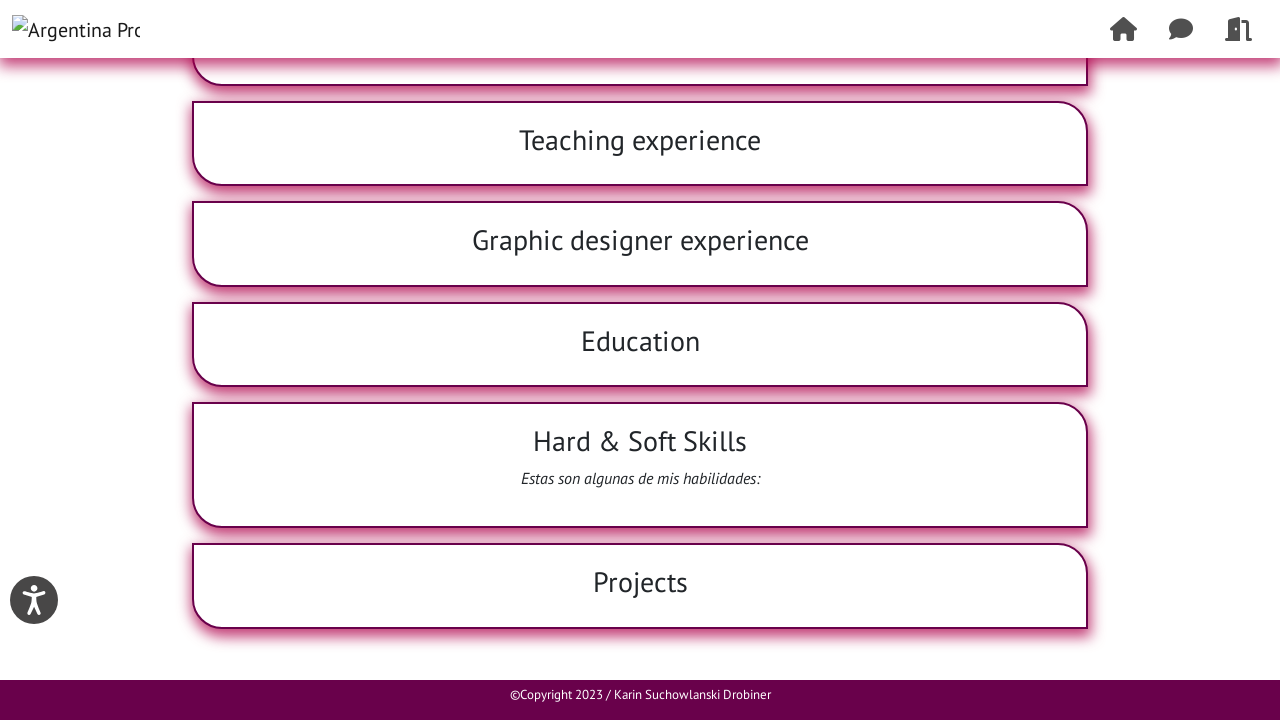

Portfolio page loaded successfully: https://portfolio-karinsd.web.app/
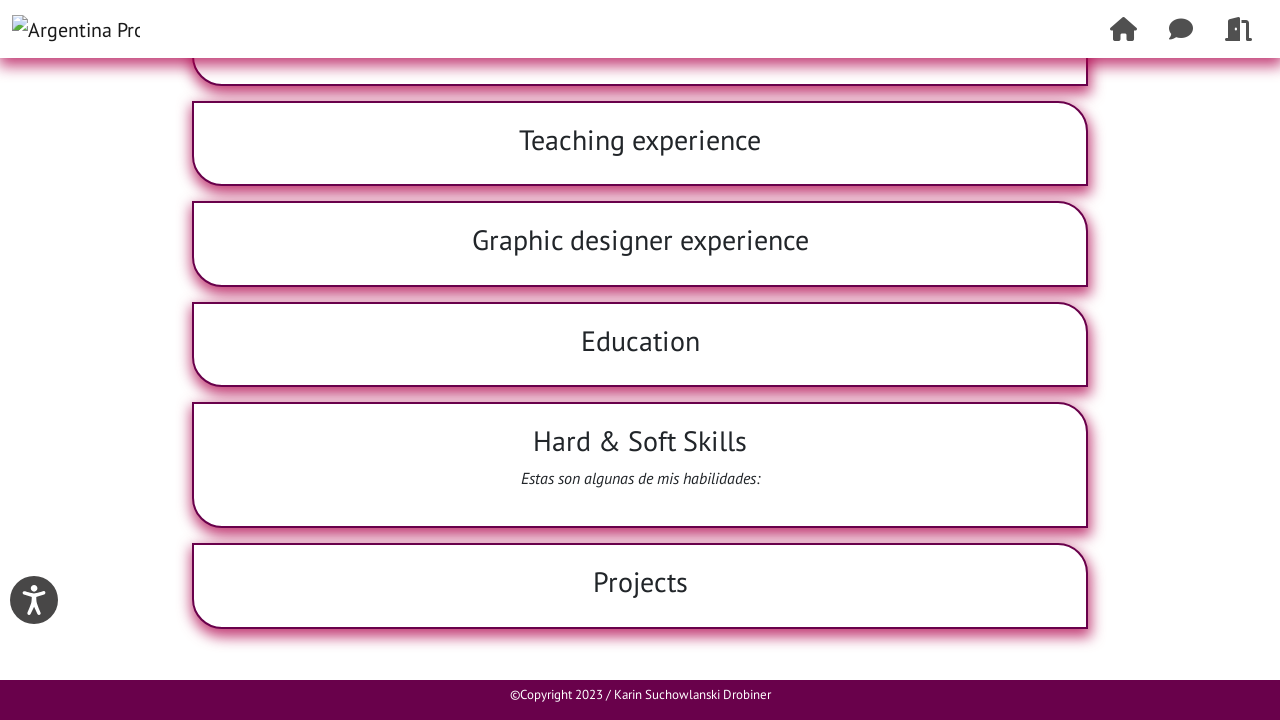

Navigated to portfolio: https://portfolioale-17e1a.web.app/
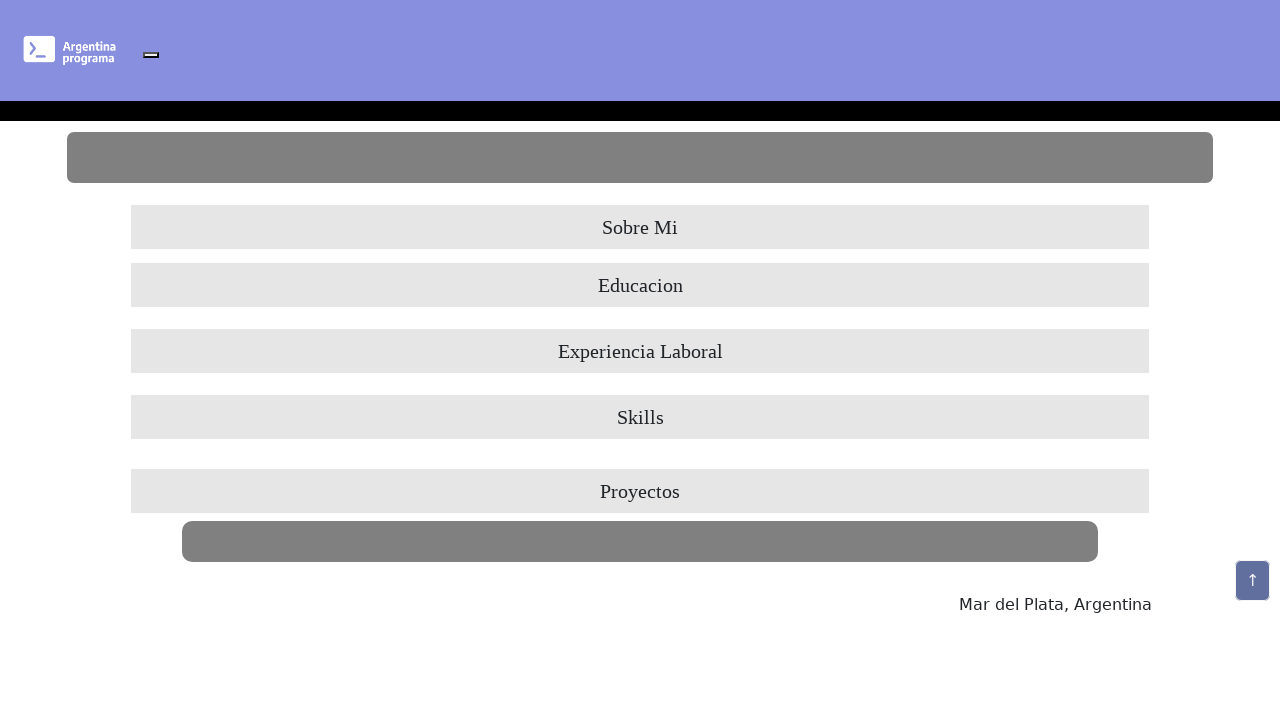

Portfolio page loaded successfully: https://portfolioale-17e1a.web.app/
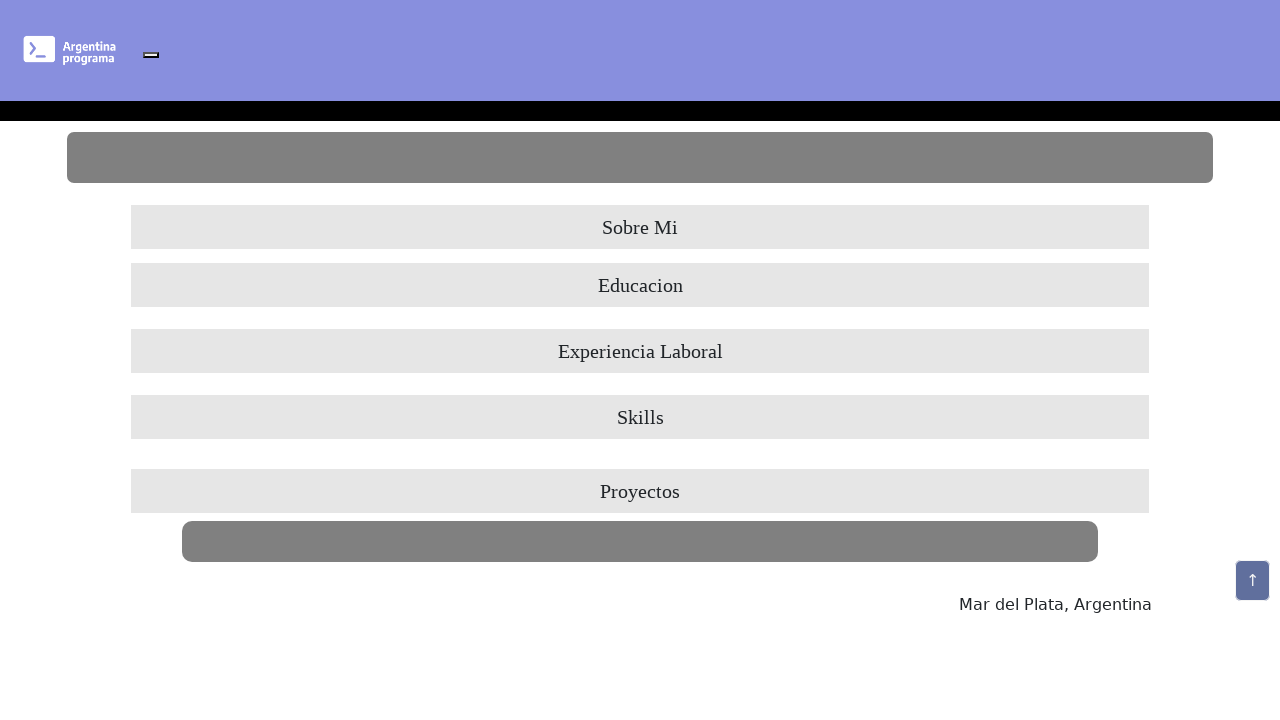

Navigated to portfolio: https://nuevoivonportf.web.app/
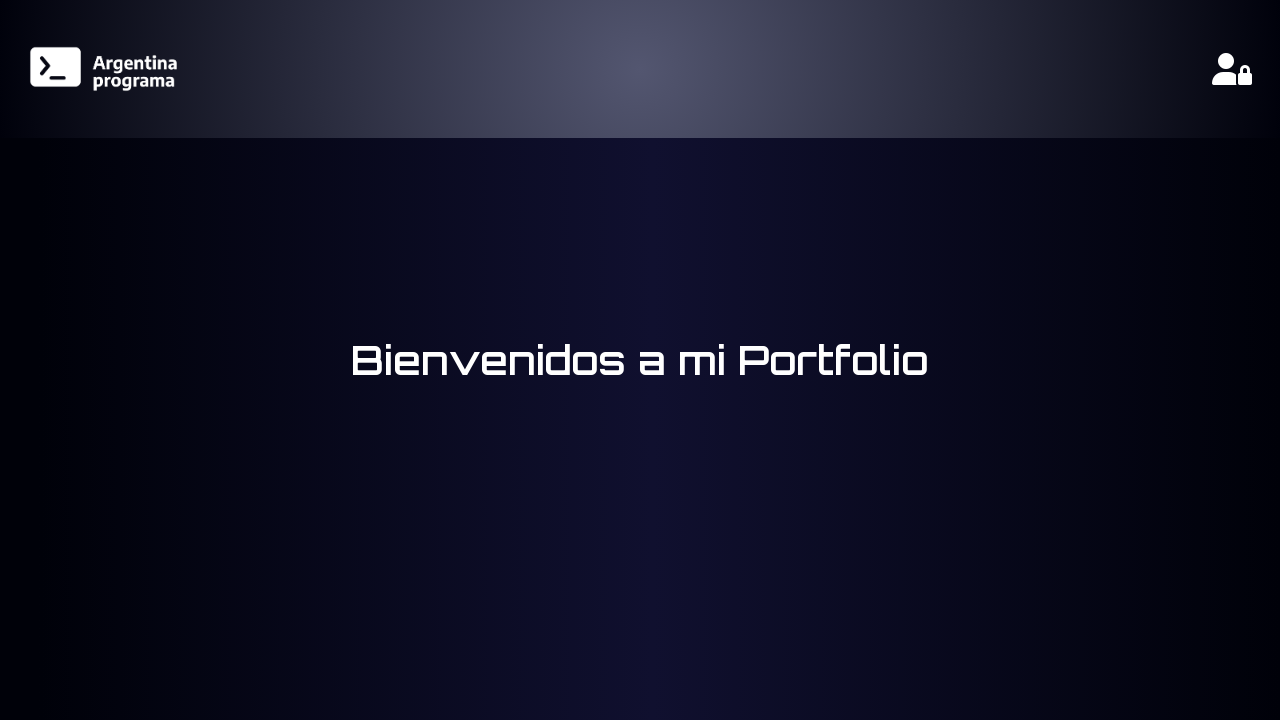

Portfolio page loaded successfully: https://nuevoivonportf.web.app/
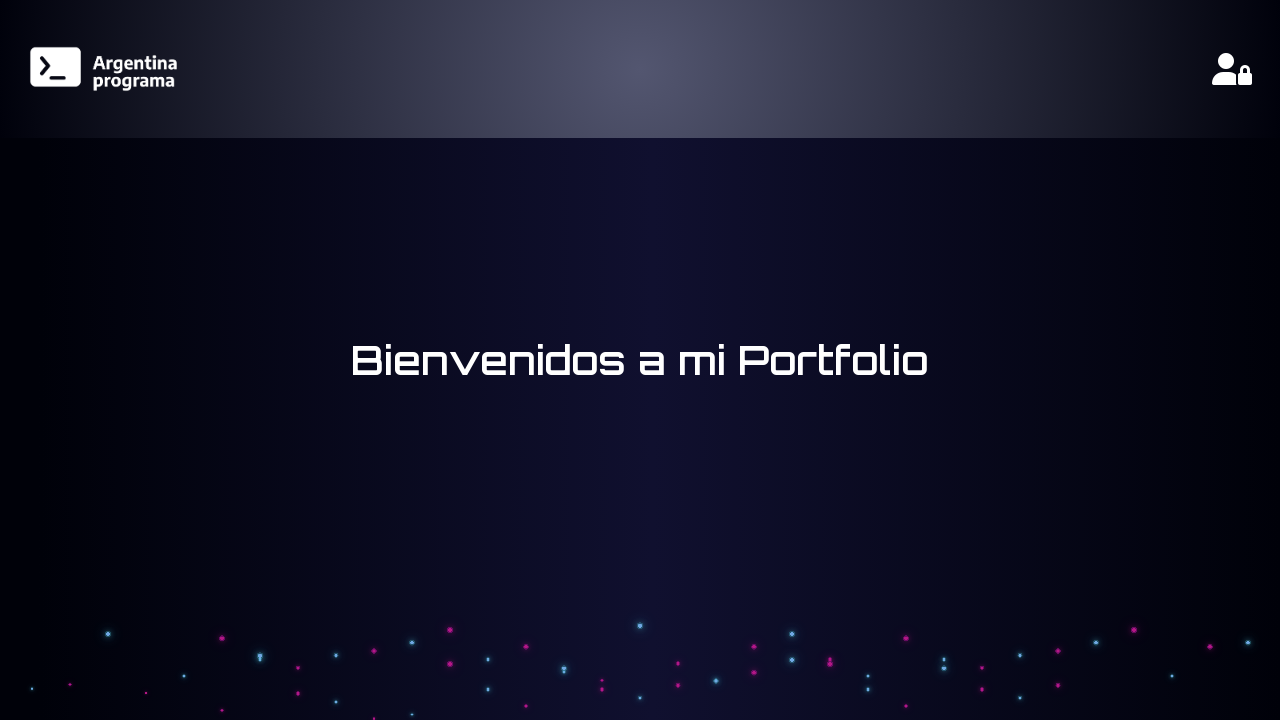

Navigated to portfolio: https://portfoliofrontend-37881.web.app/
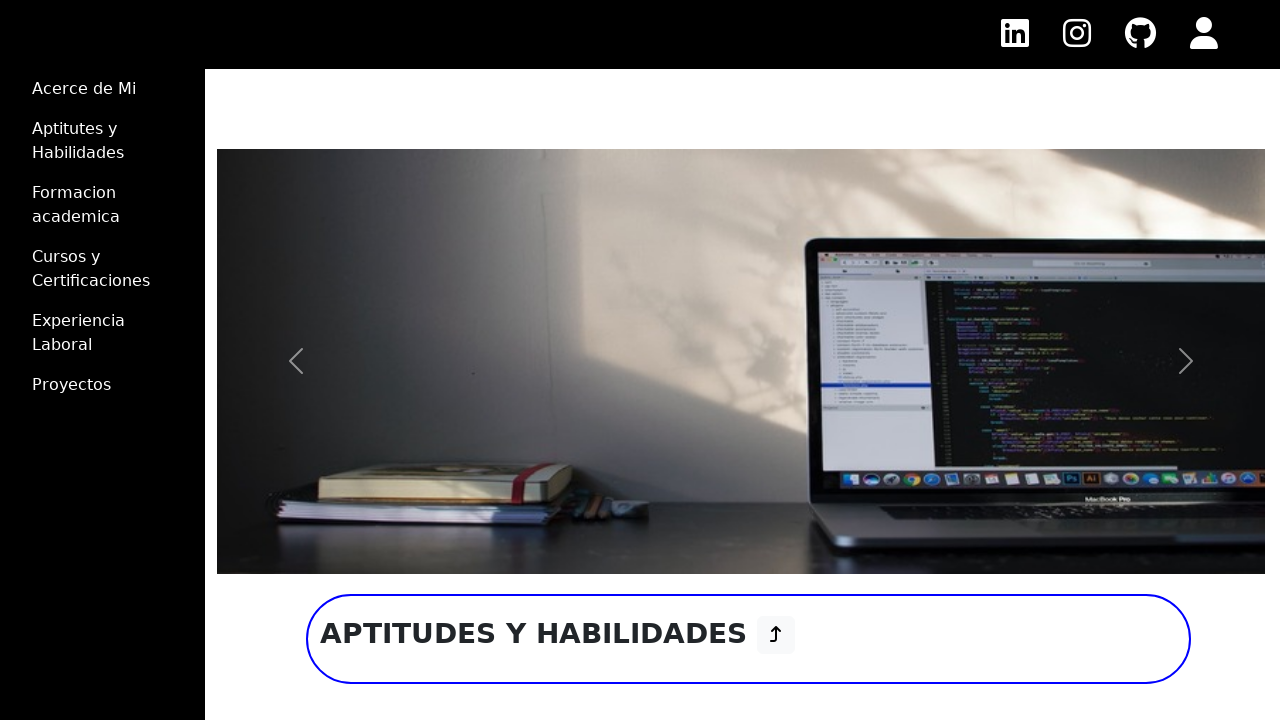

Portfolio page loaded successfully: https://portfoliofrontend-37881.web.app/
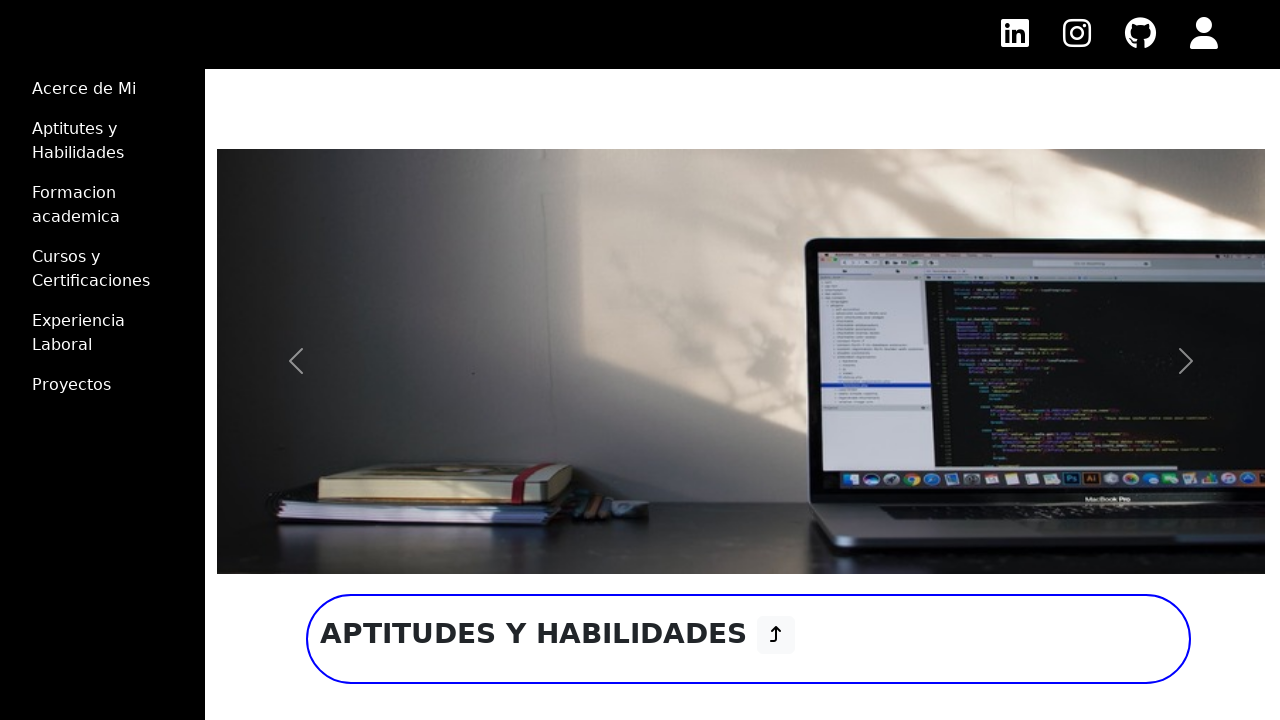

Navigated to portfolio: https://porfolio-black-storm.web.app/
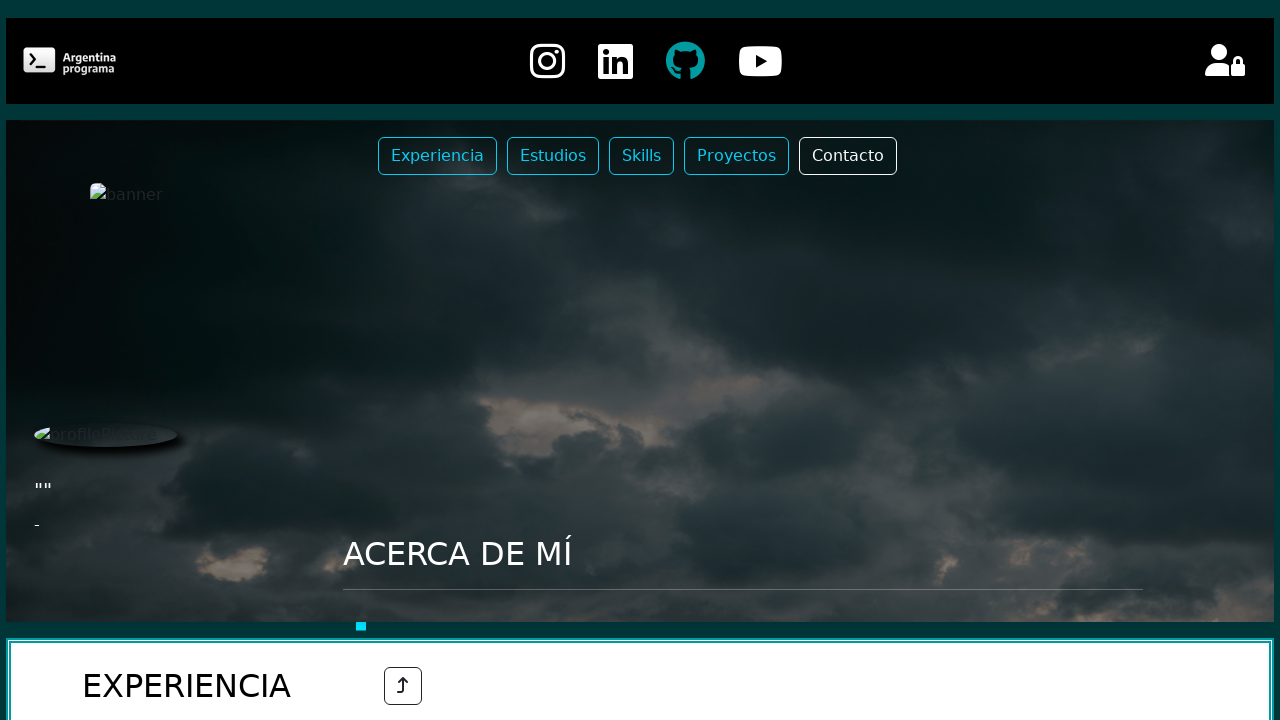

Portfolio page loaded successfully: https://porfolio-black-storm.web.app/
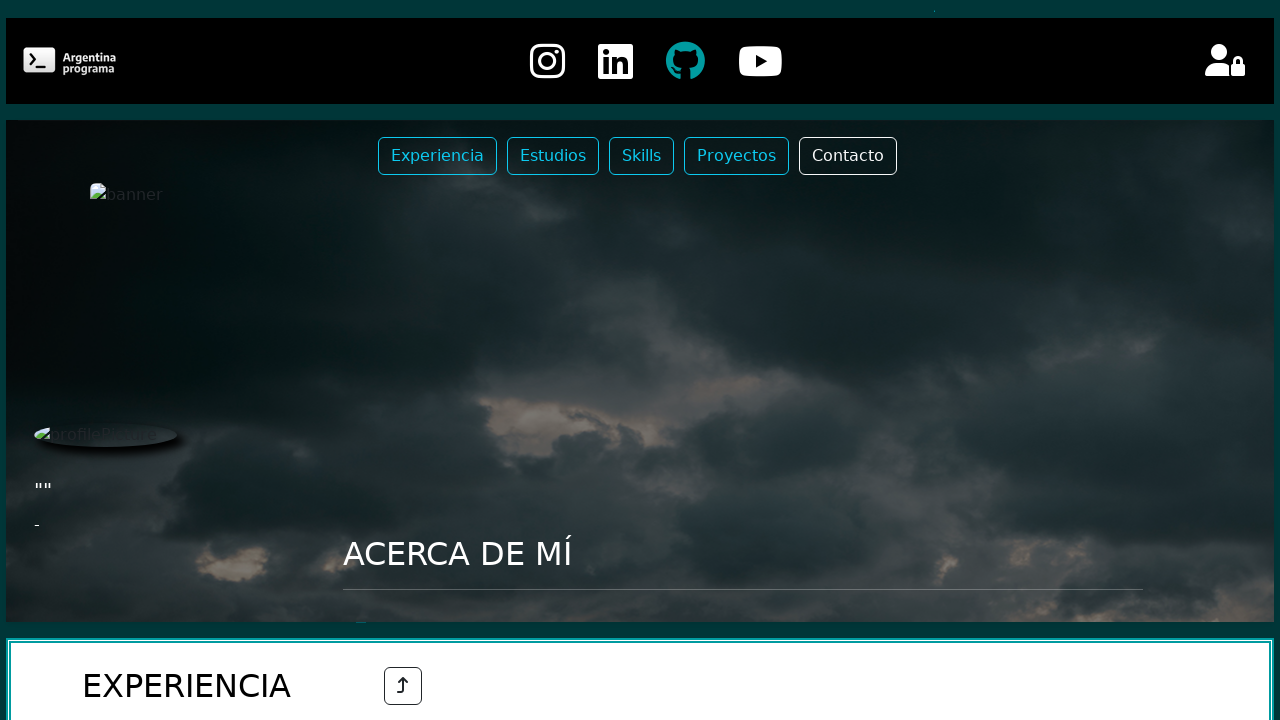

Navigated to portfolio: https://portfolio-alvaro.web.app/
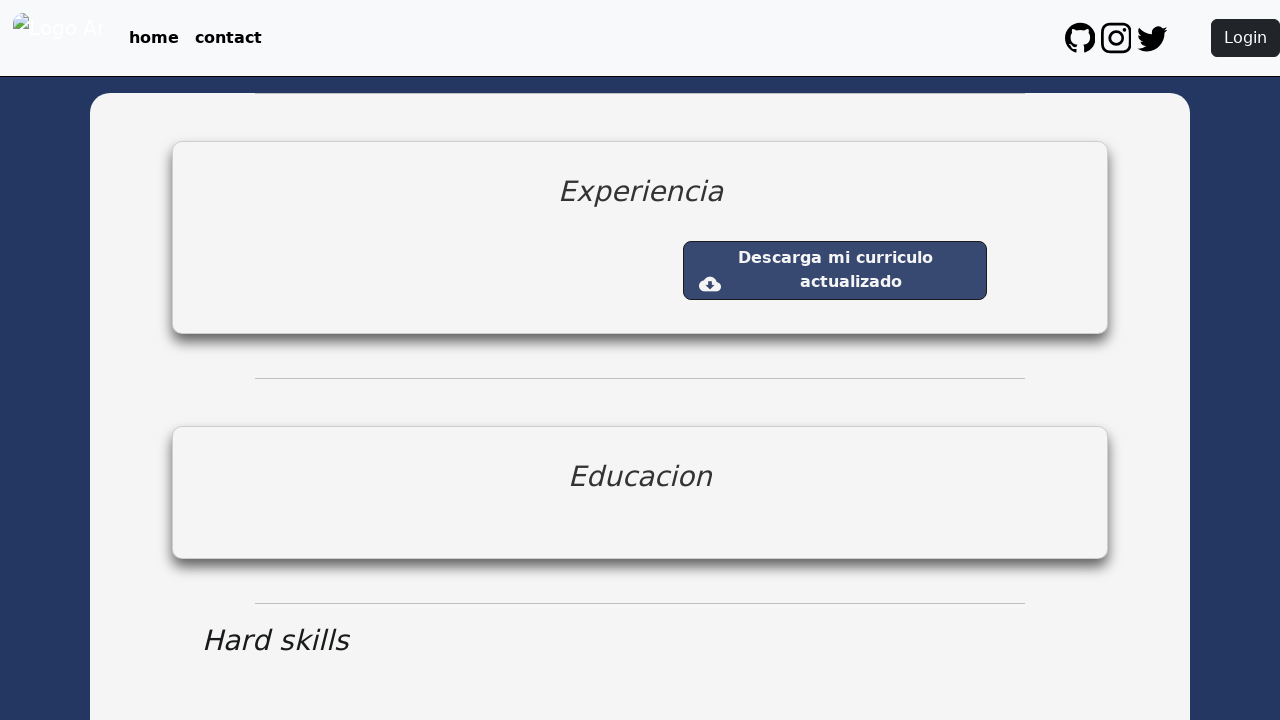

Portfolio page loaded successfully: https://portfolio-alvaro.web.app/
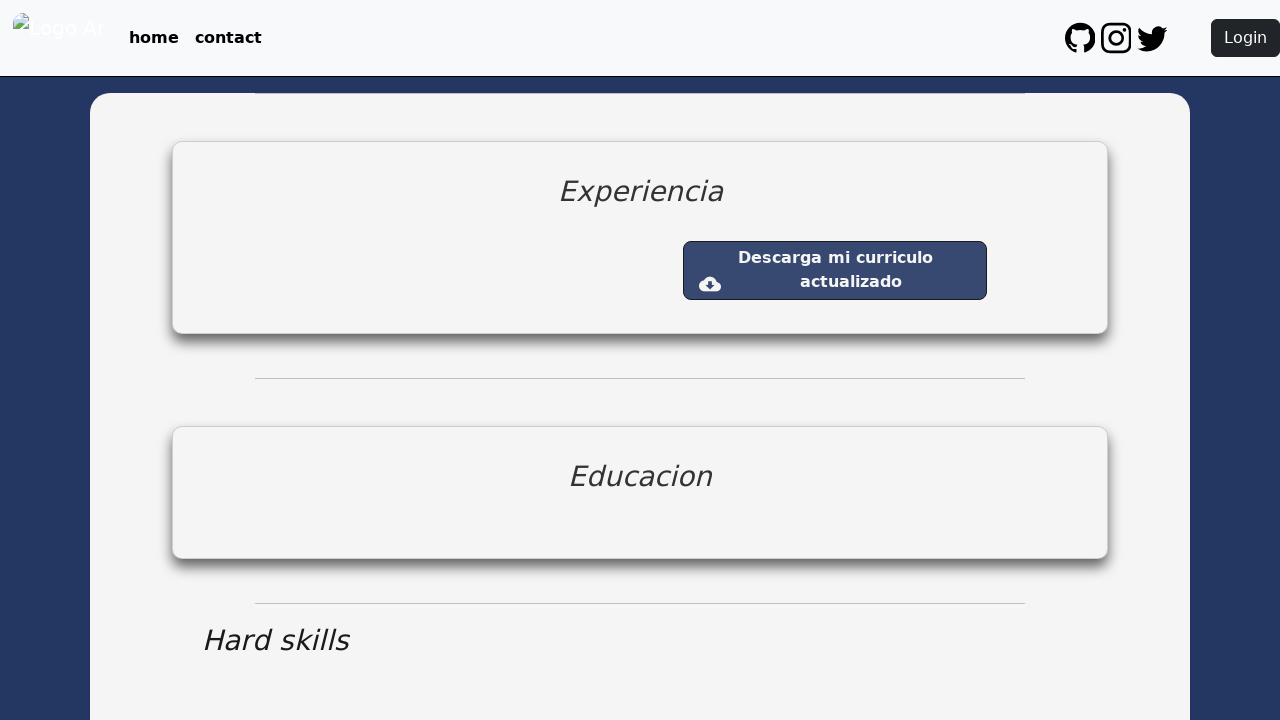

Navigated to portfolio: https://porfolio-ap-ljm.web.app/
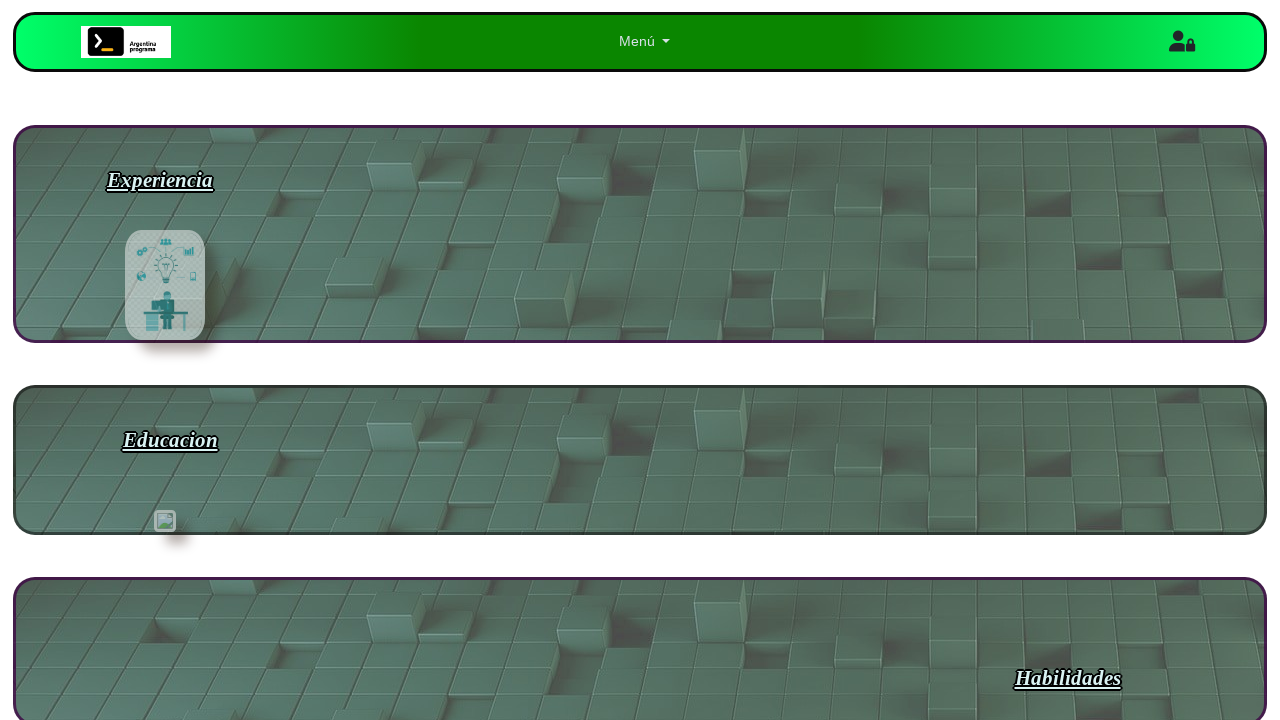

Portfolio page loaded successfully: https://porfolio-ap-ljm.web.app/
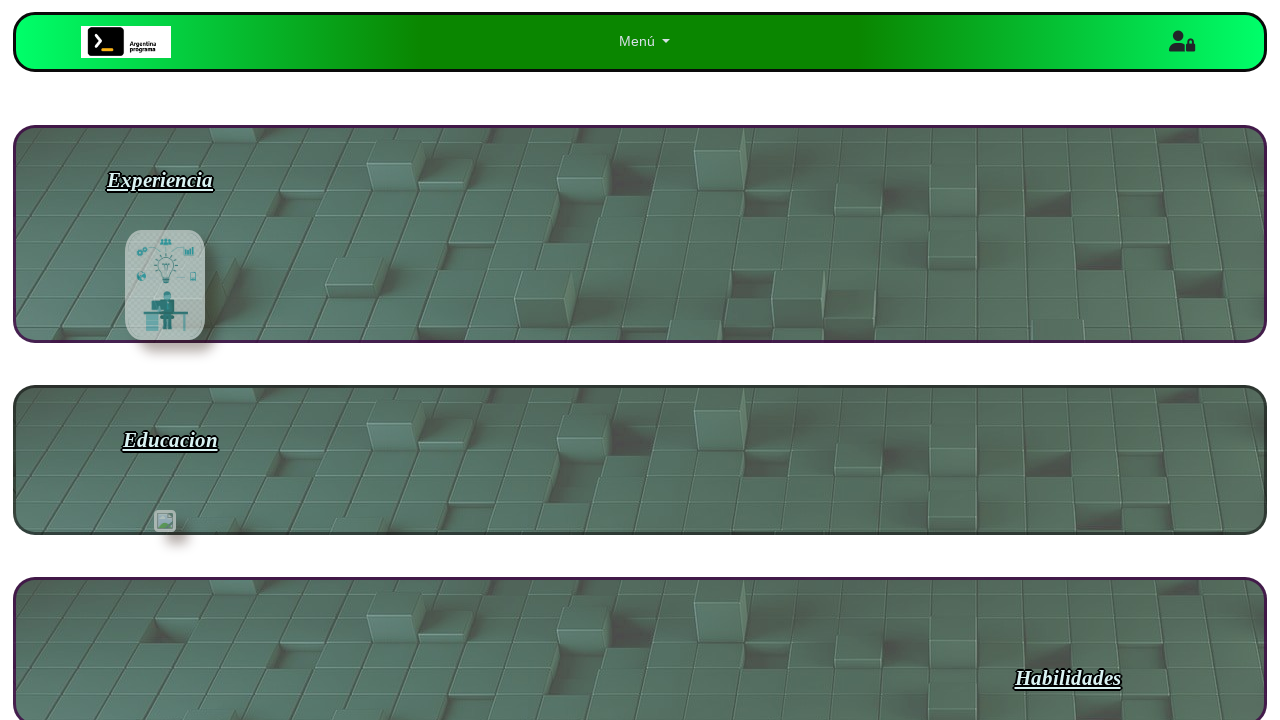

Navigated to portfolio: https://portfoliojaviertoro.web.app/intro
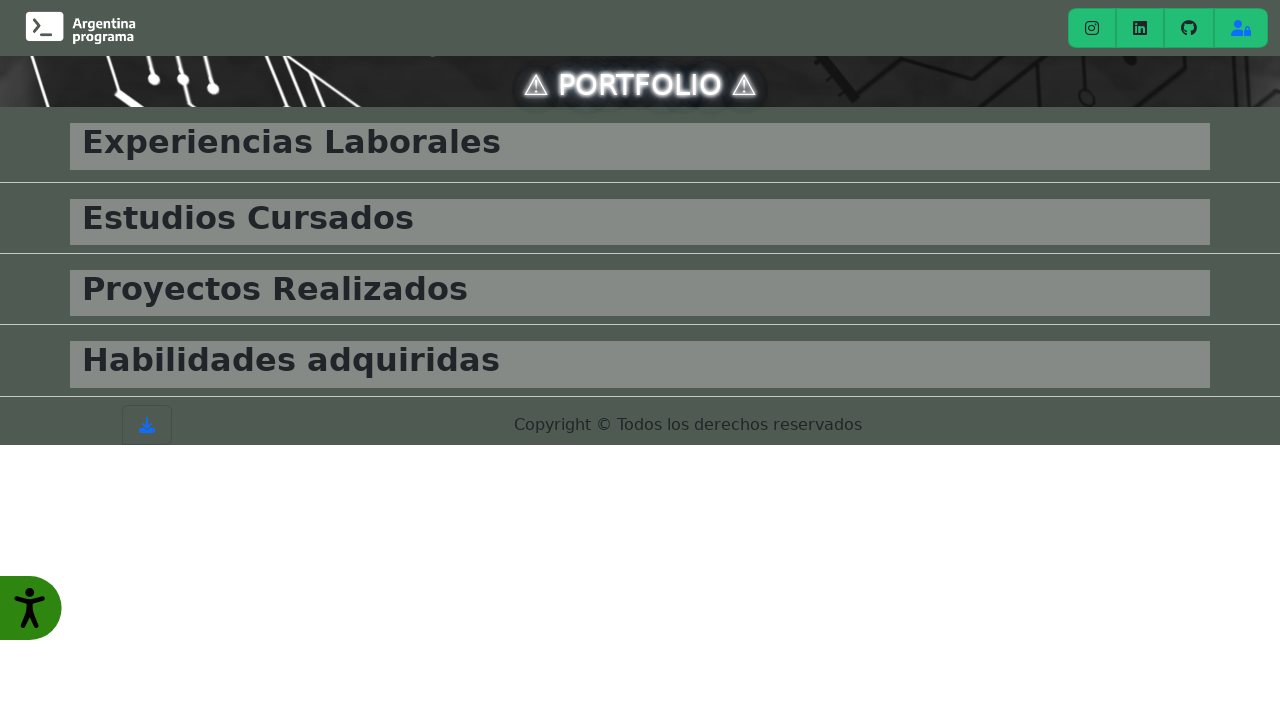

Portfolio page loaded successfully: https://portfoliojaviertoro.web.app/intro
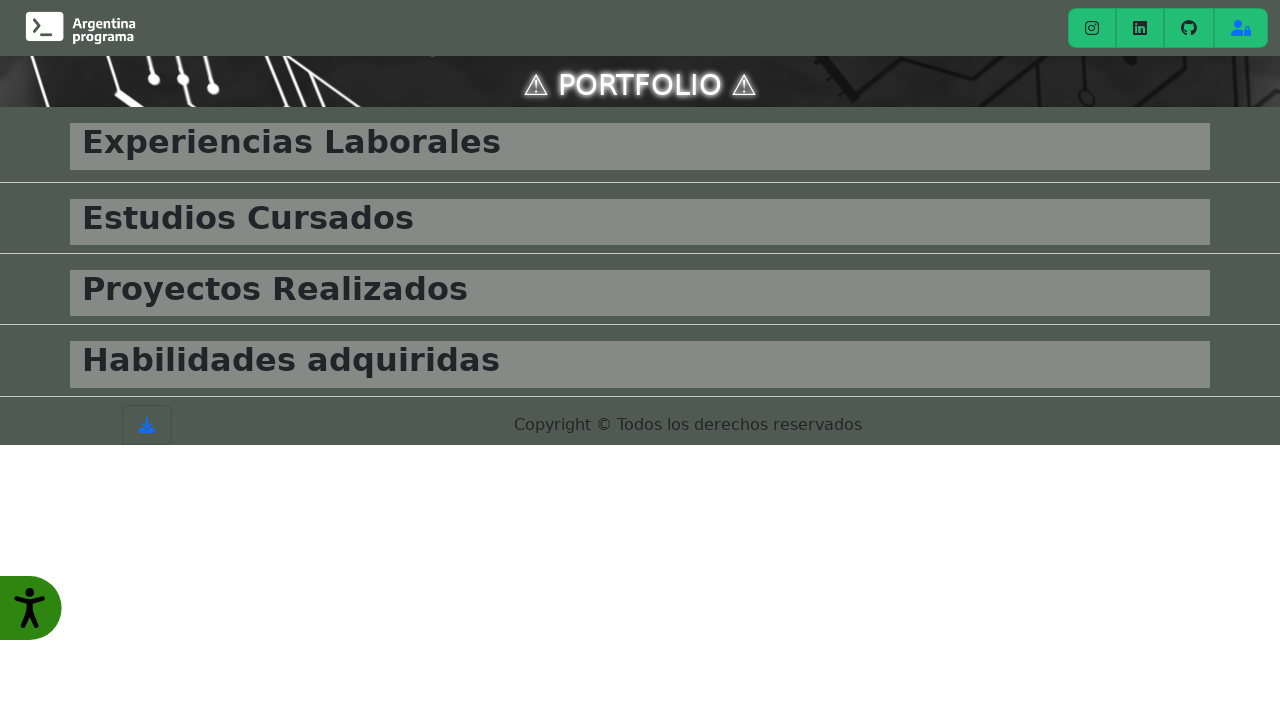

Navigated to portfolio: https://nacargentinaprograma.web.app/
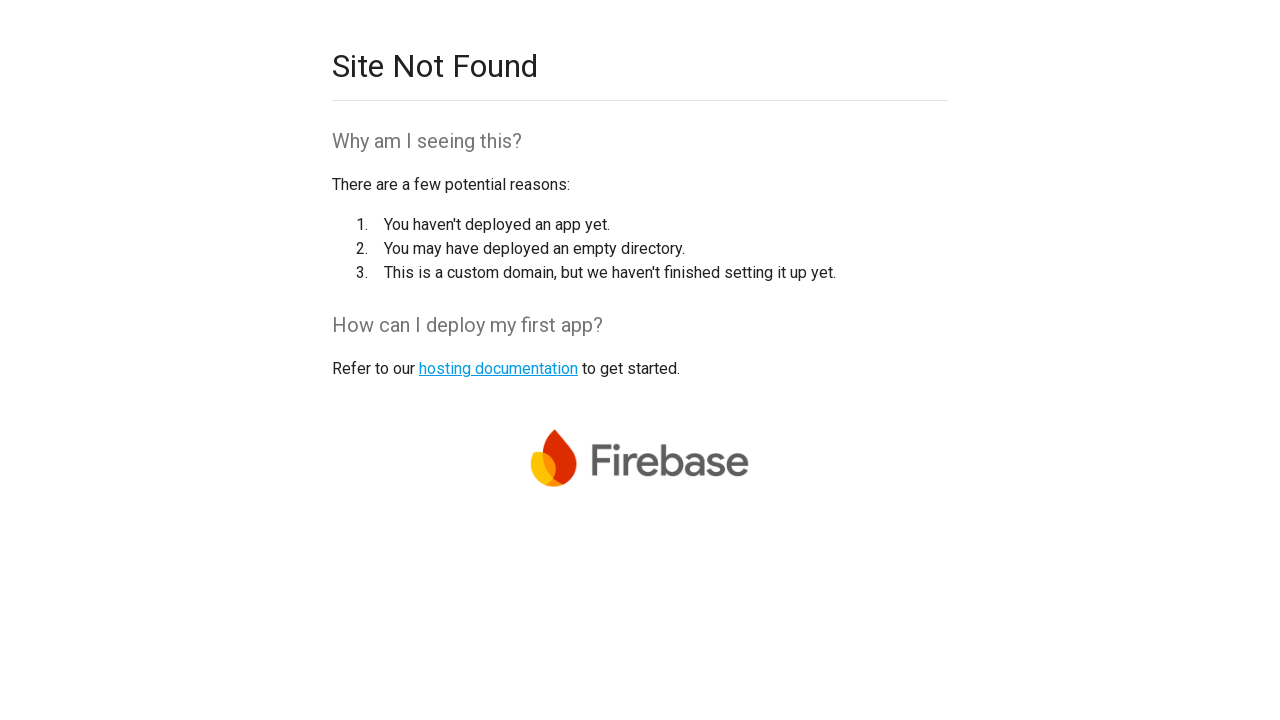

Portfolio page loaded successfully: https://nacargentinaprograma.web.app/
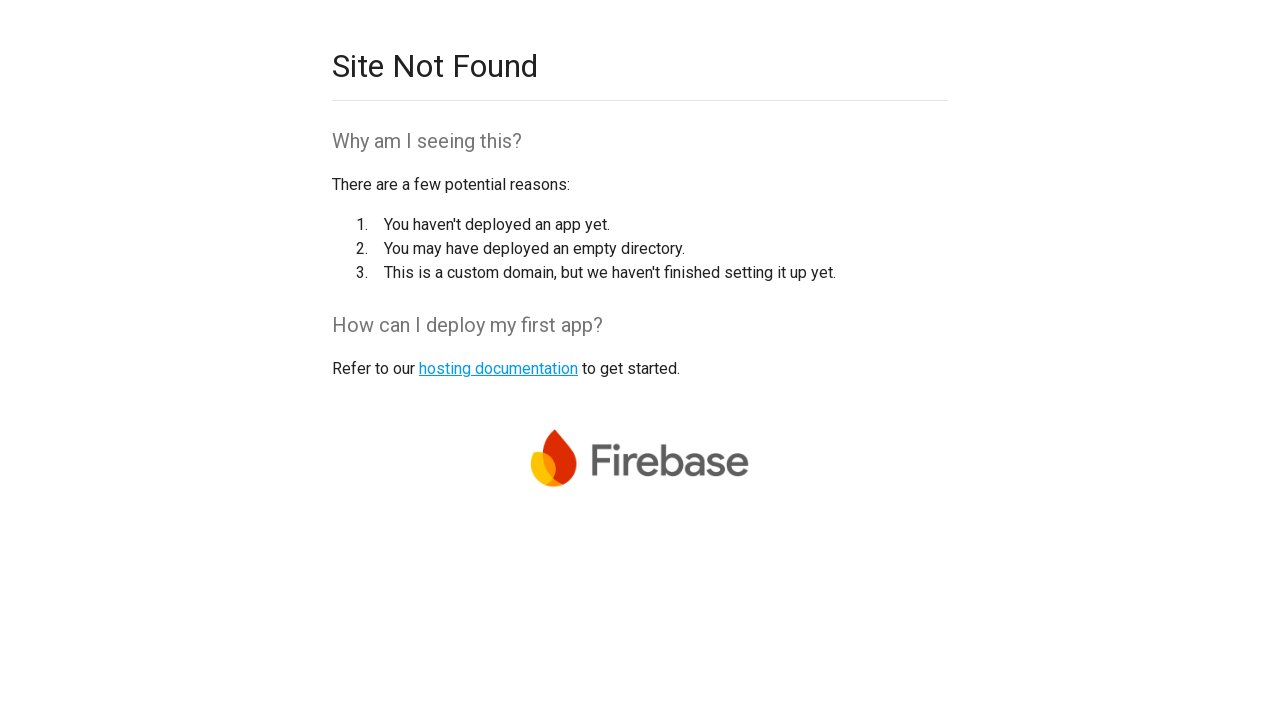

Navigated to portfolio: https://portfolio-frontend-nicolas.web.app/
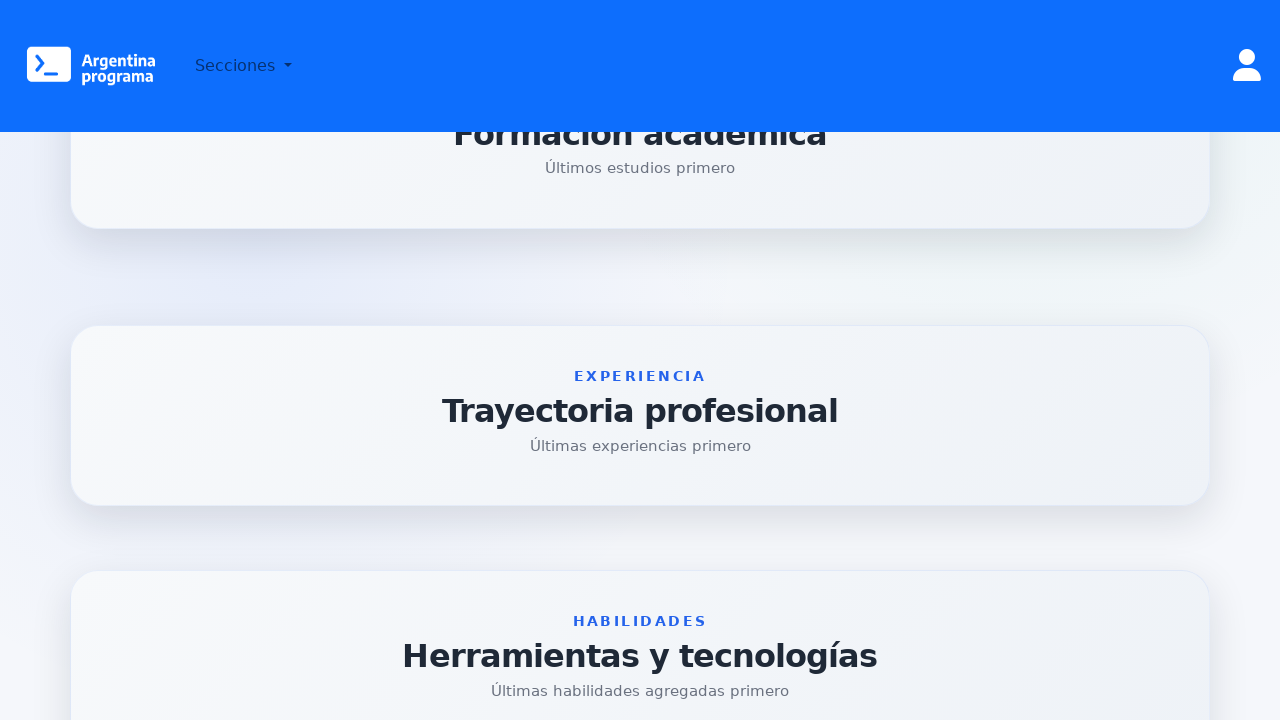

Portfolio page loaded successfully: https://portfolio-frontend-nicolas.web.app/
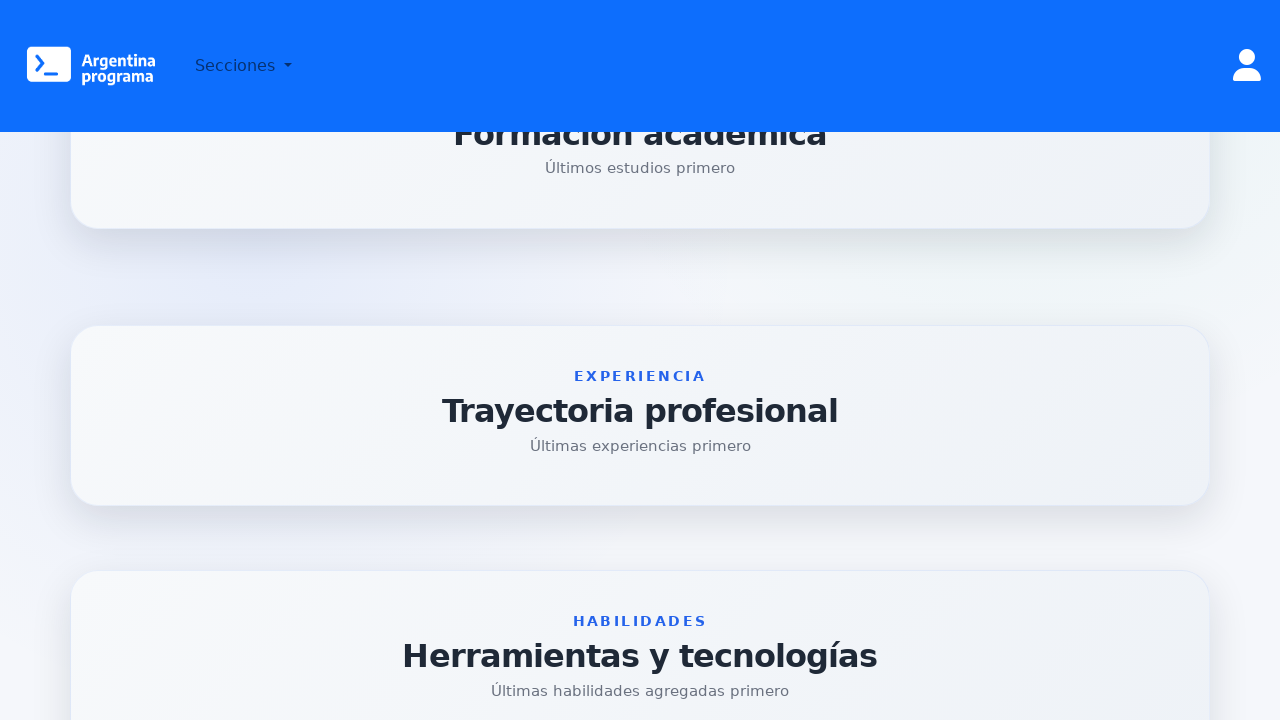

Navigated to portfolio: https://portfolio-ezniev.web.app/
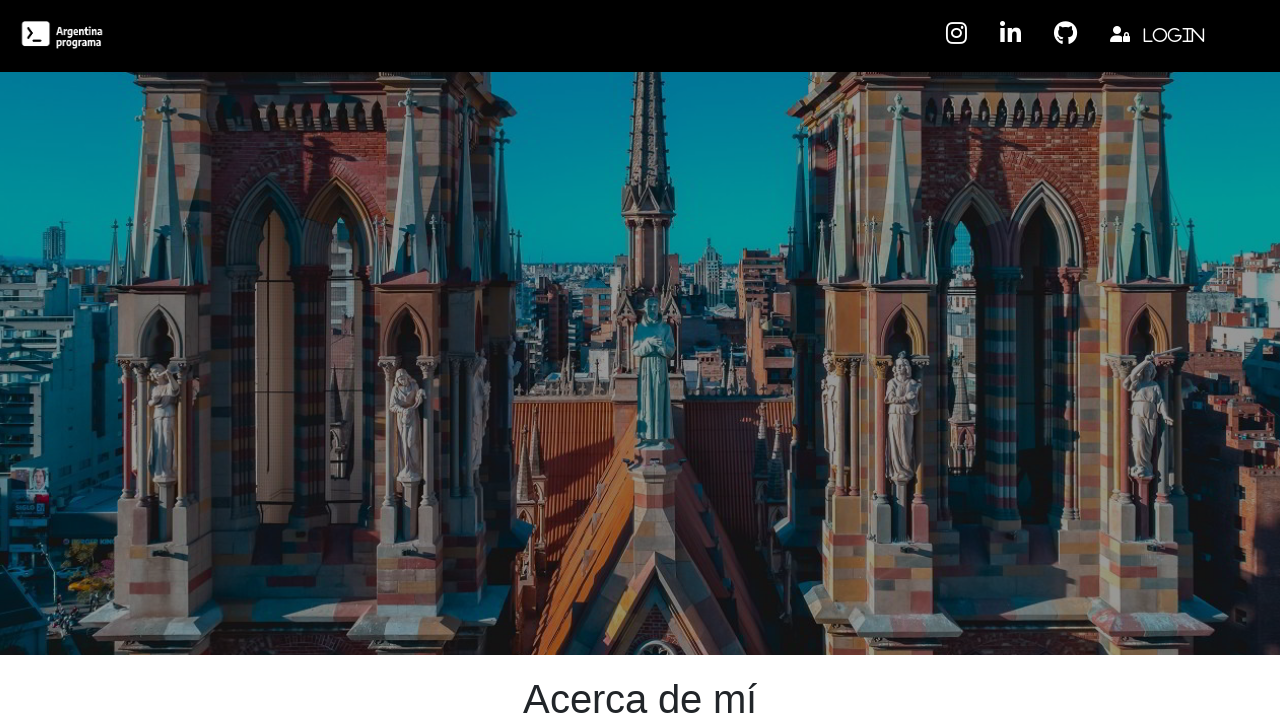

Portfolio page loaded successfully: https://portfolio-ezniev.web.app/
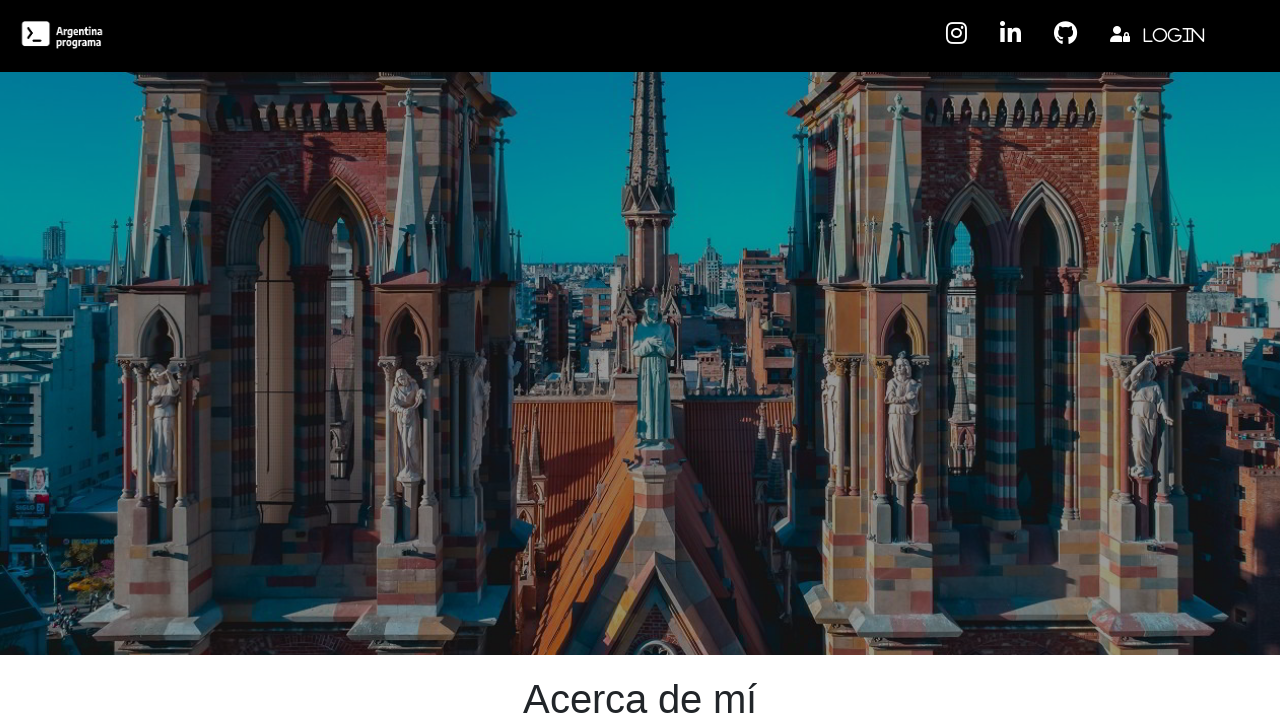

Navigated to portfolio: https://portfolioelkebarrios.web.app/
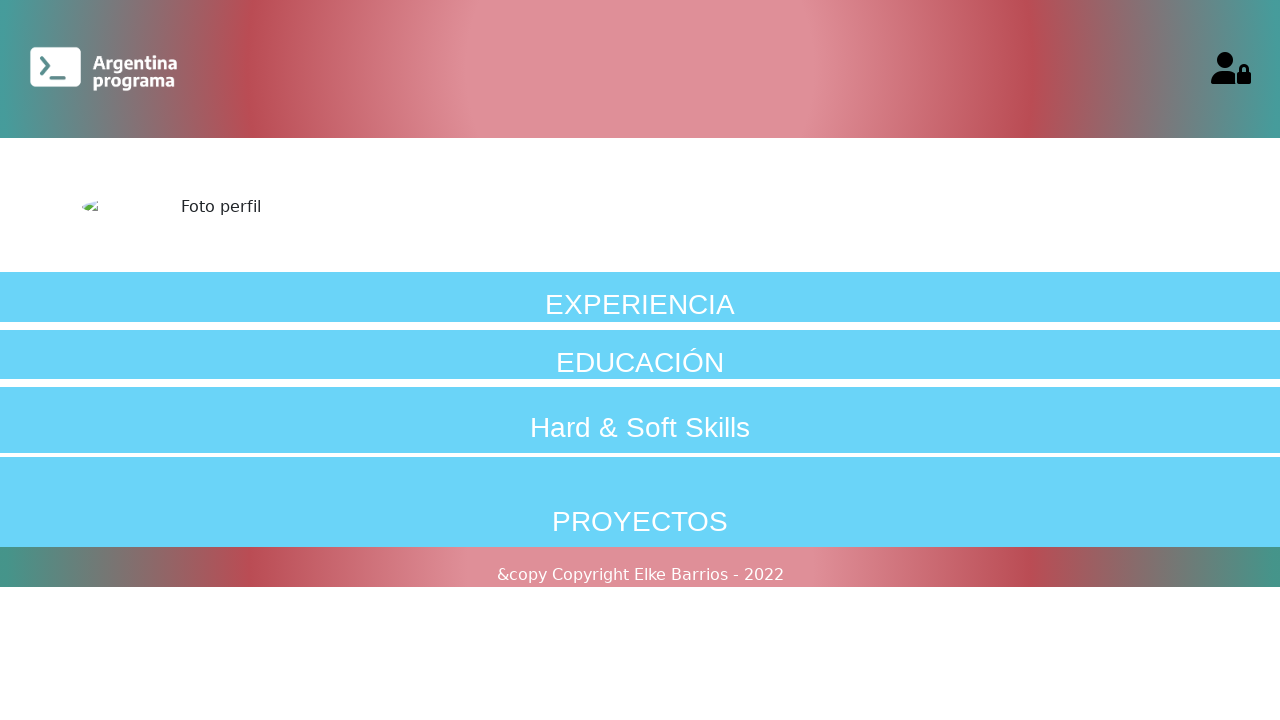

Portfolio page loaded successfully: https://portfolioelkebarrios.web.app/
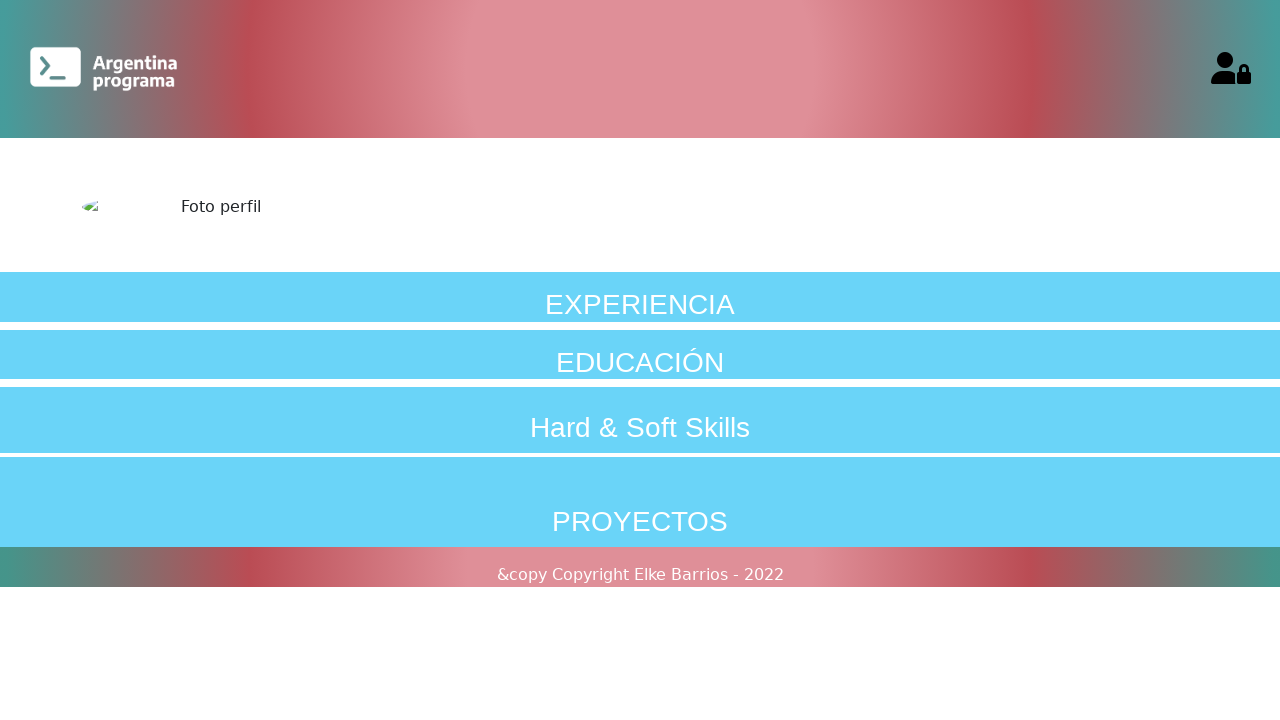

Navigated to portfolio: https://portfolio-frontend-melinda.web.app/
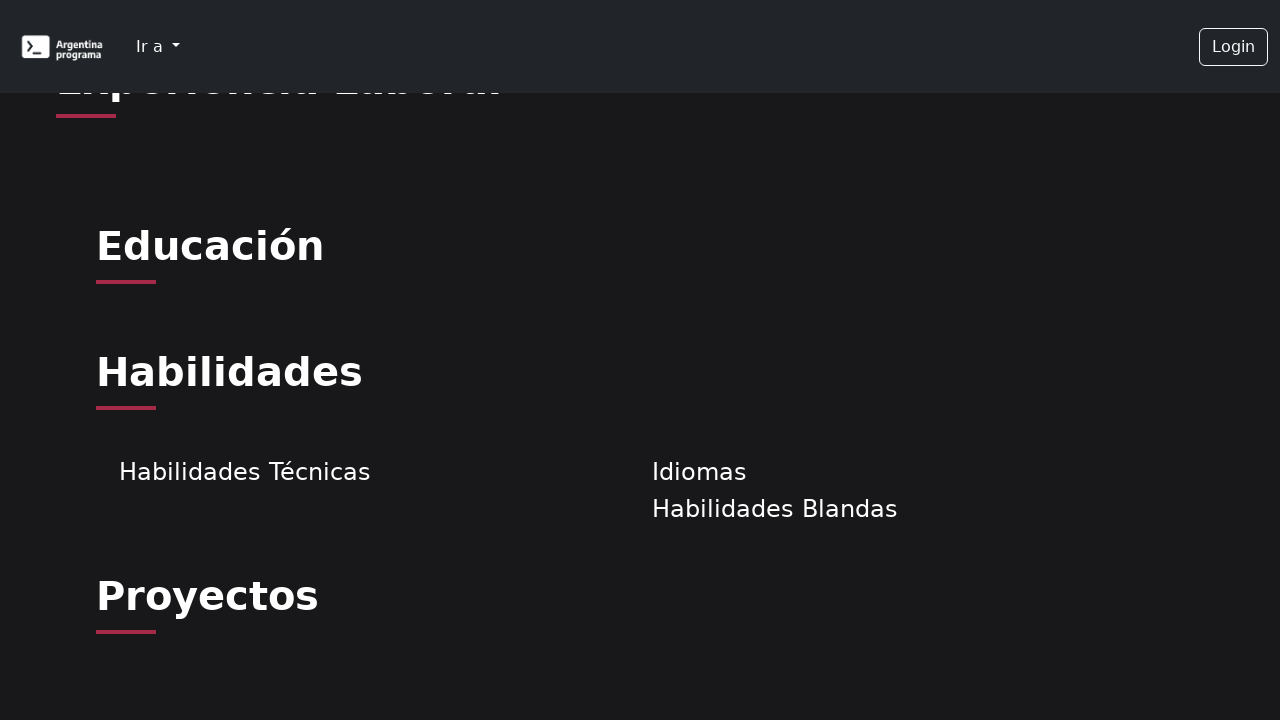

Portfolio page loaded successfully: https://portfolio-frontend-melinda.web.app/
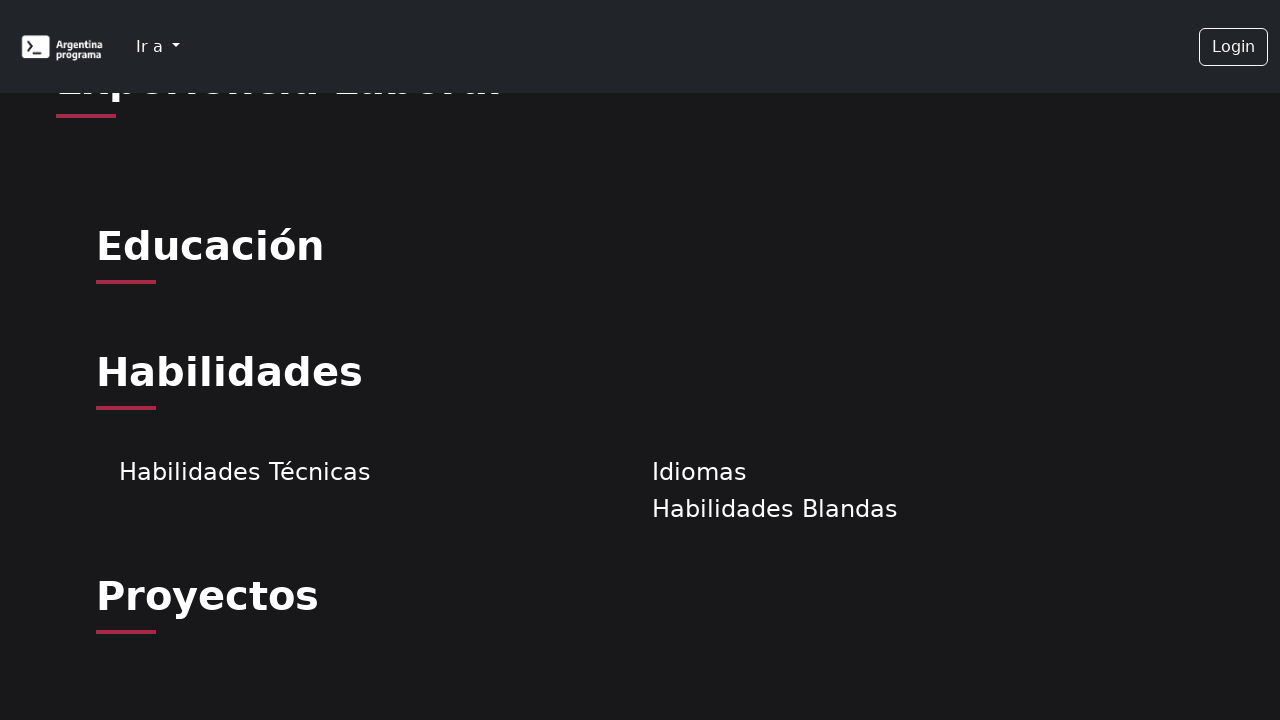

Navigated to portfolio: https://portfoliojaa.web.app/
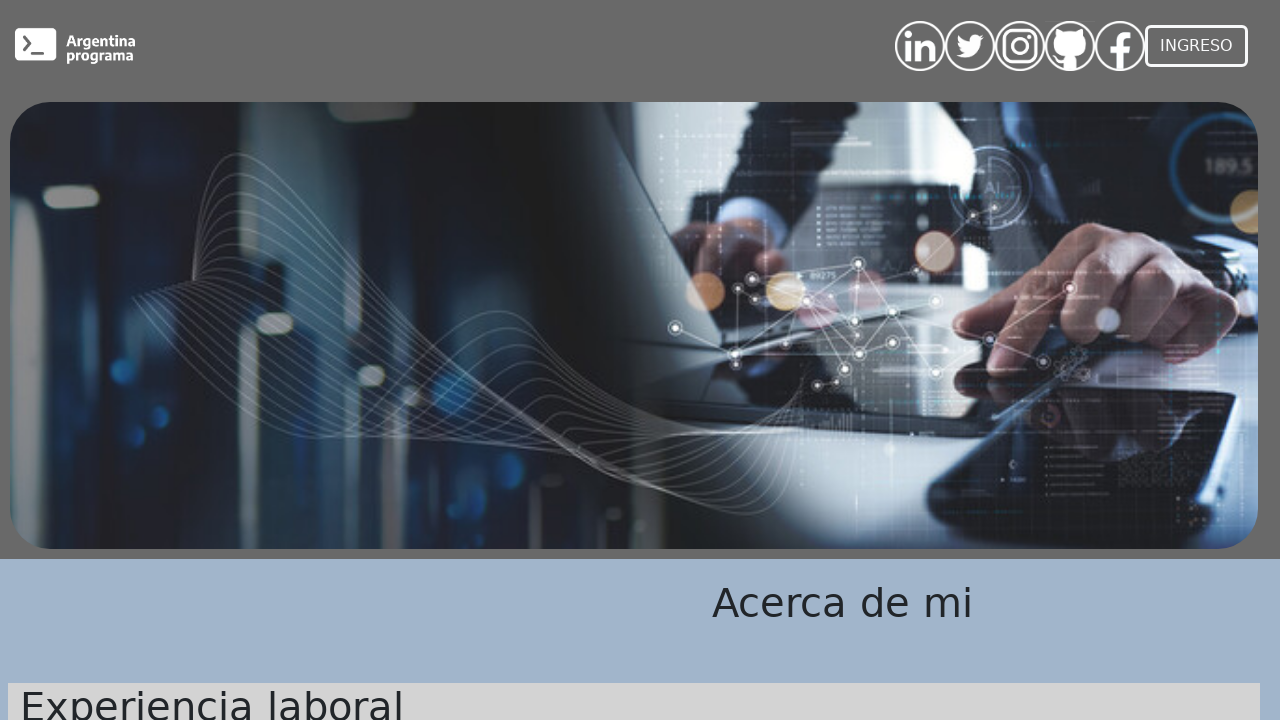

Portfolio page loaded successfully: https://portfoliojaa.web.app/
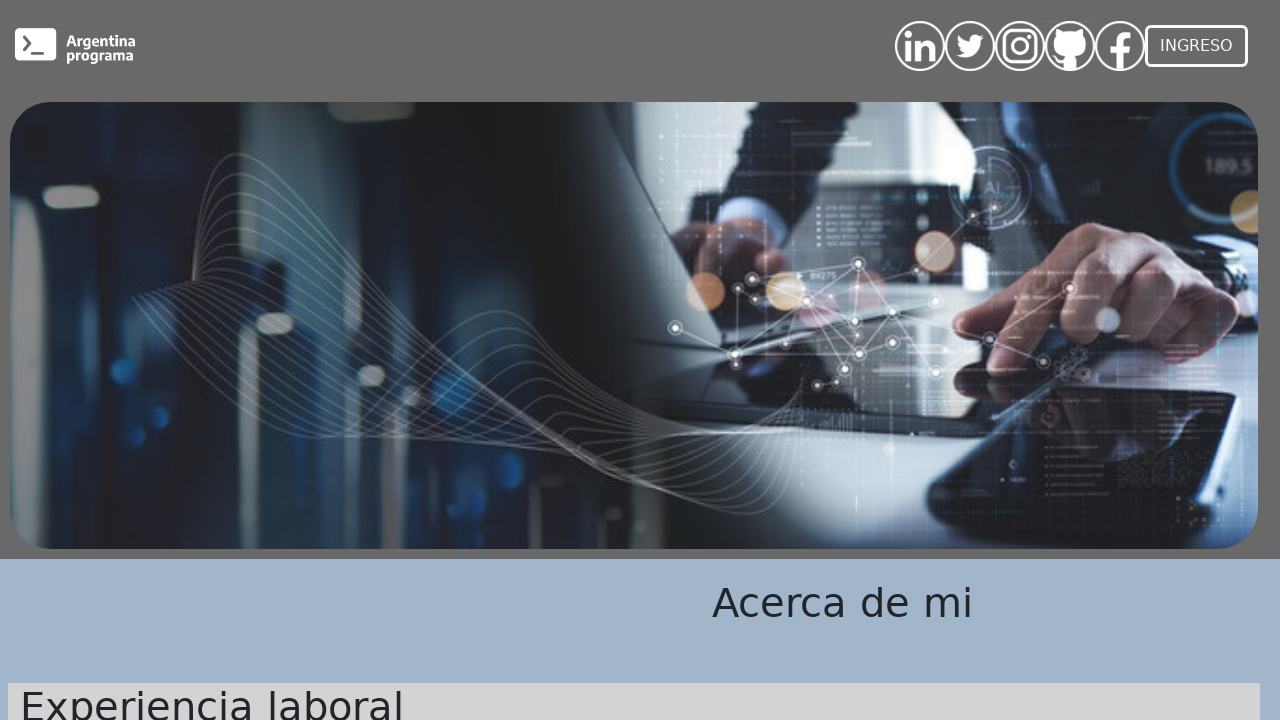

Navigated to portfolio: https://argp-frontend.web.app/
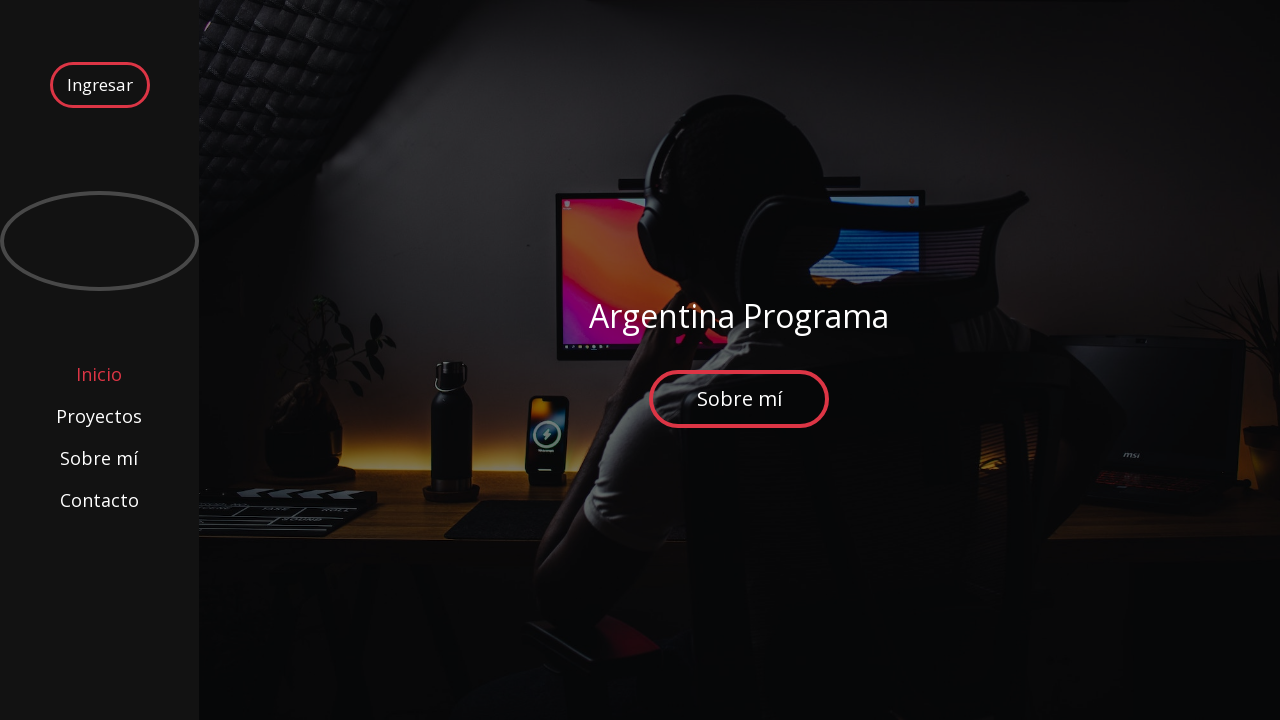

Portfolio page loaded successfully: https://argp-frontend.web.app/
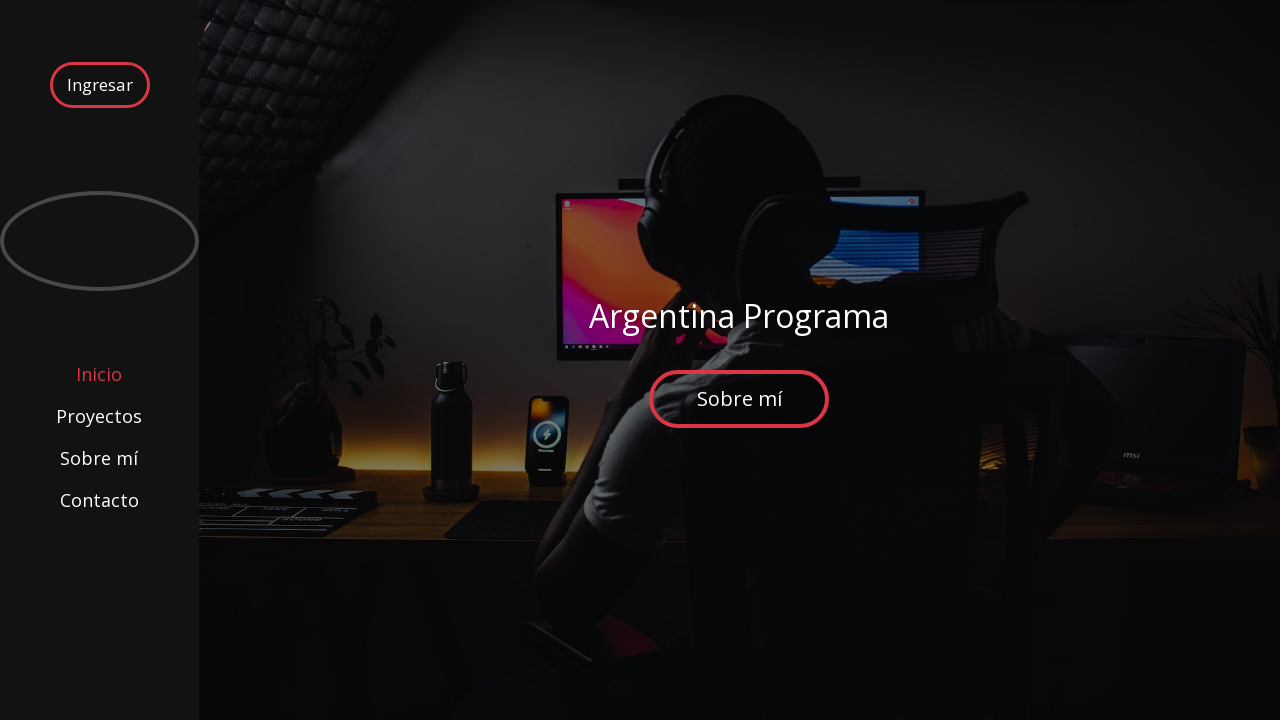

Navigated to portfolio: https://ap-deploy-frontend-angular.web.app/lenin
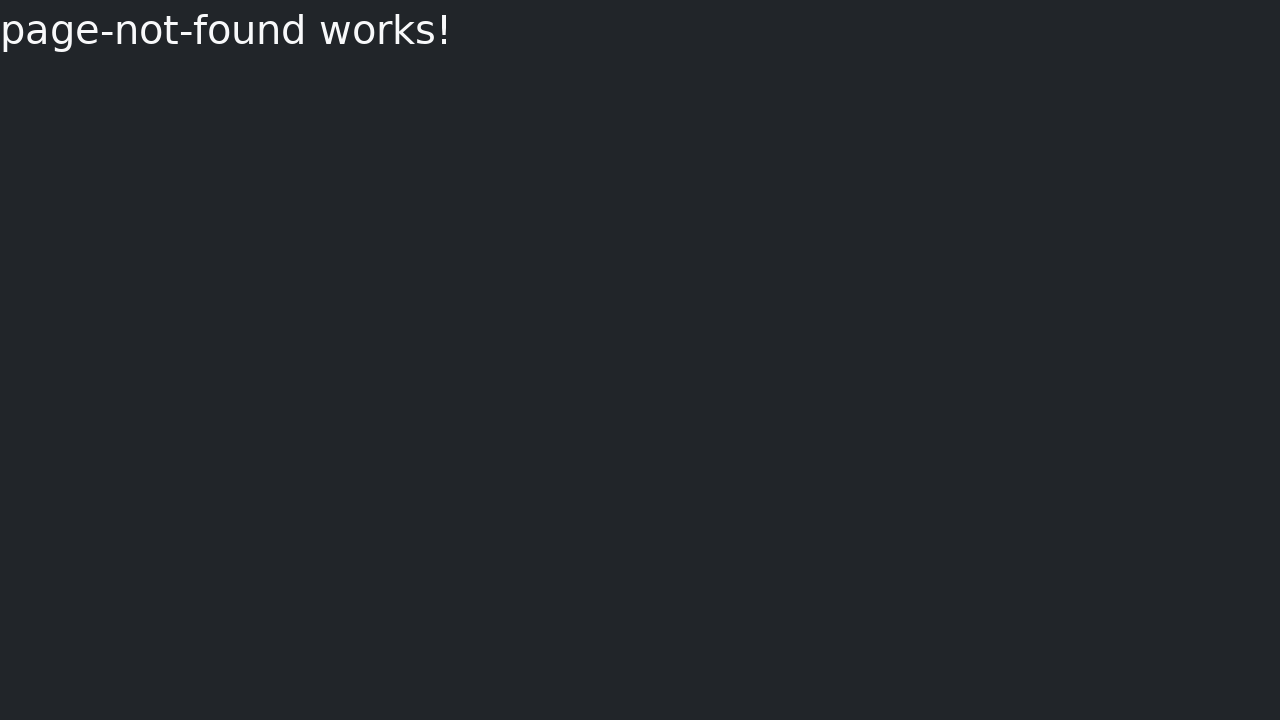

Portfolio page loaded successfully: https://ap-deploy-frontend-angular.web.app/lenin
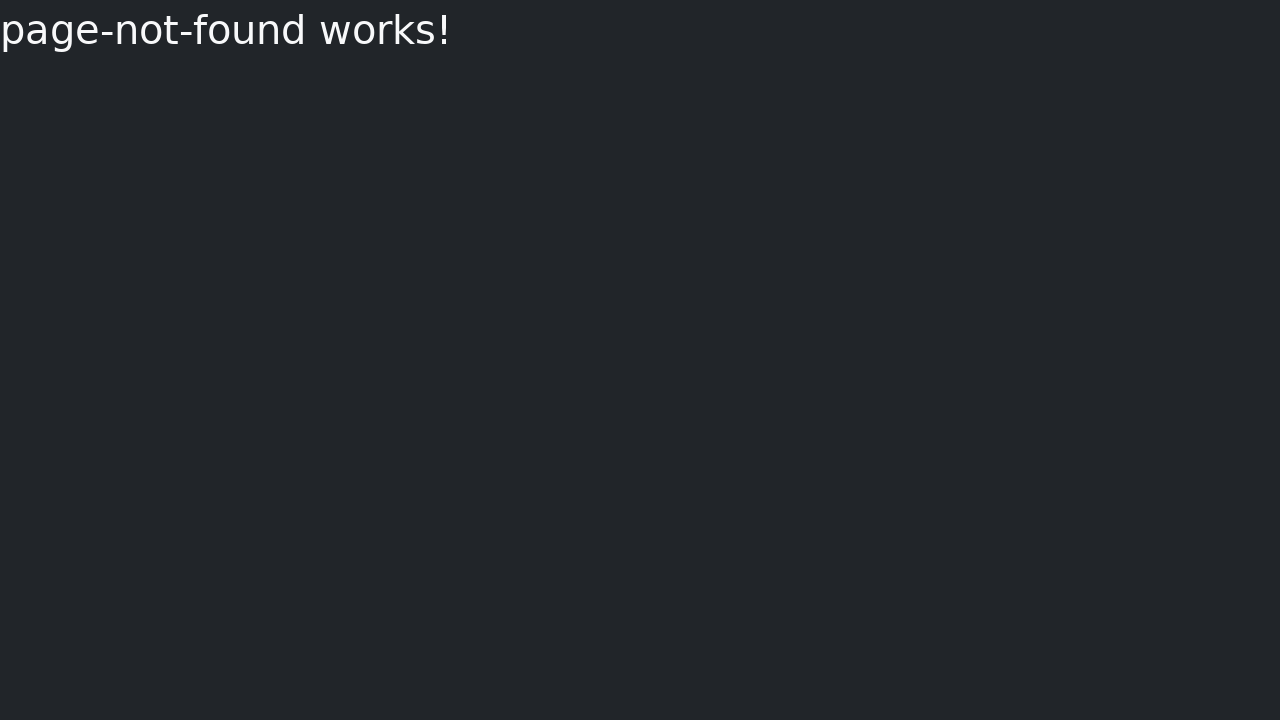

Navigated to portfolio: https://portfolioangularrdf.web.app/
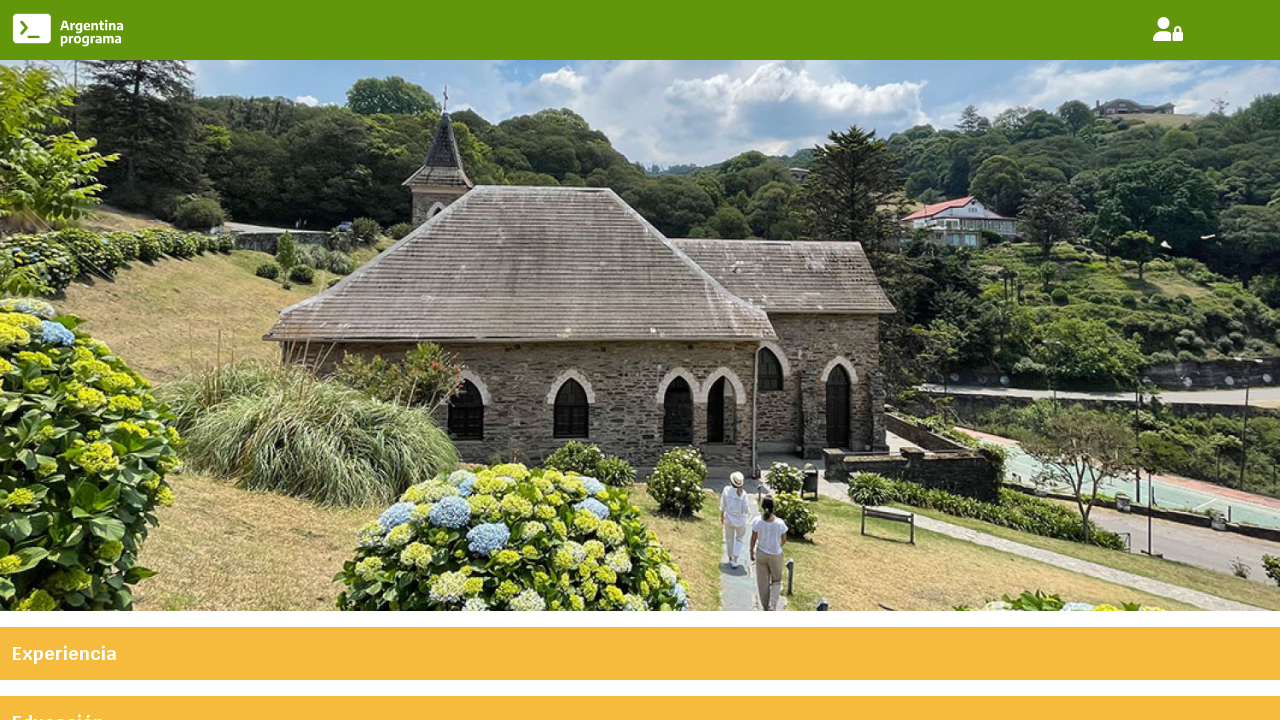

Portfolio page loaded successfully: https://portfolioangularrdf.web.app/
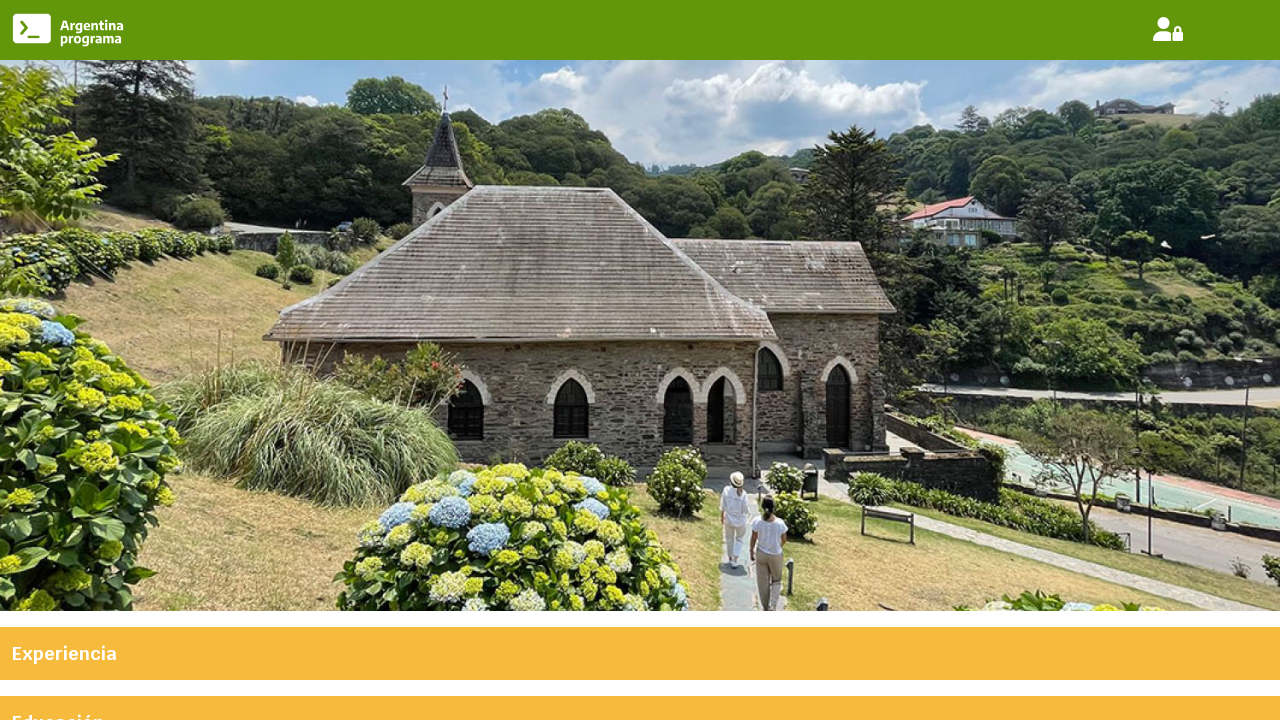

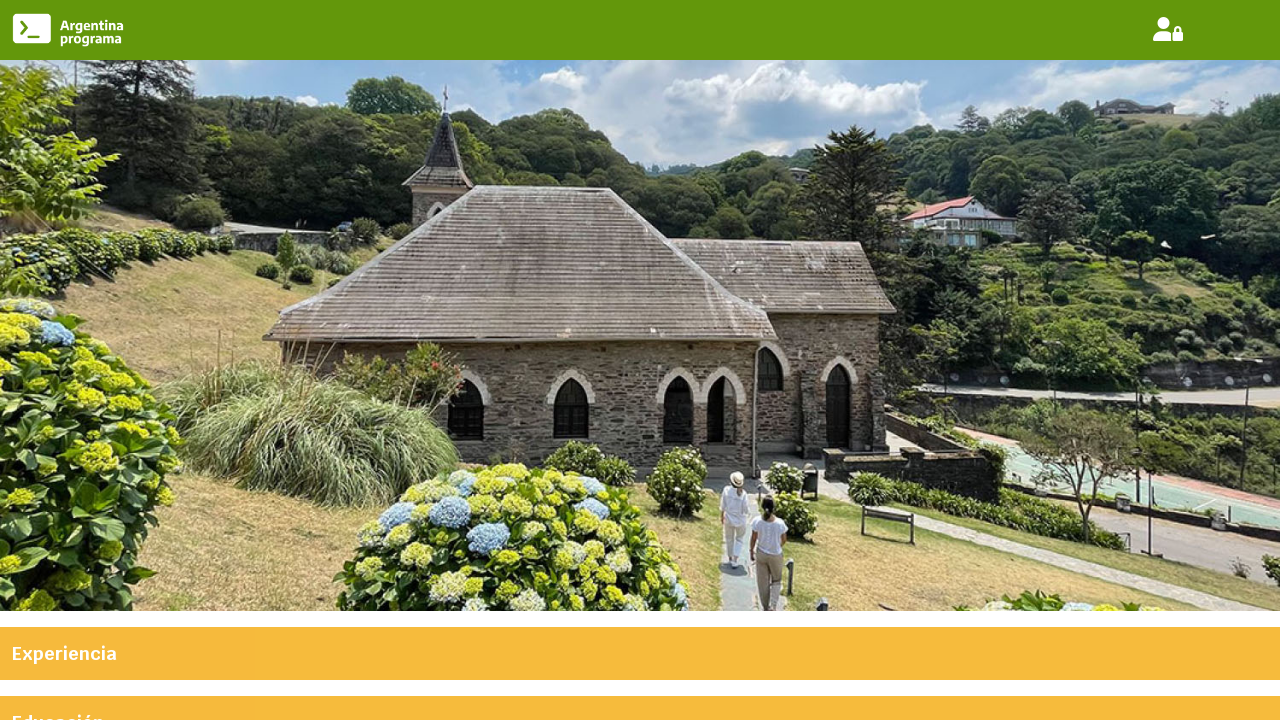